Tests connected drag and drop lists by moving all items from one list to another

Starting URL: https://material.angular.io/cdk/drag-drop/overview#cdk-drag-drop-connected-sorting

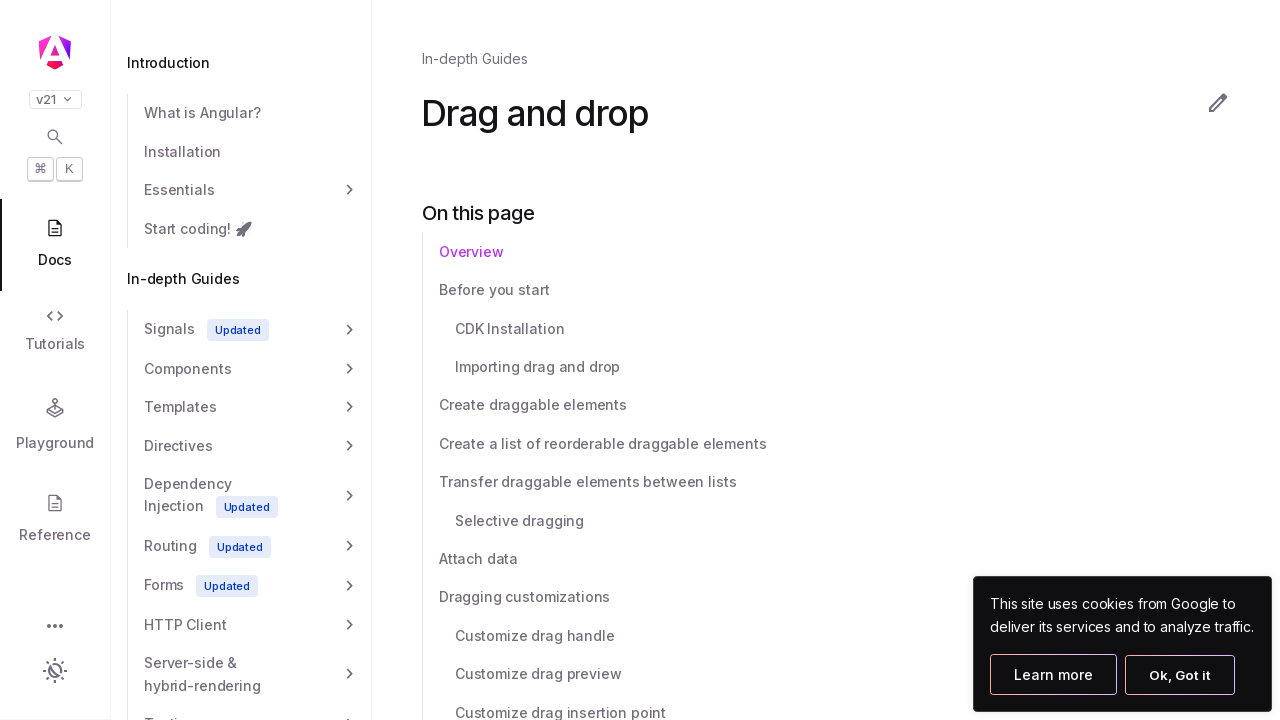

Set viewport size to 1620x1080
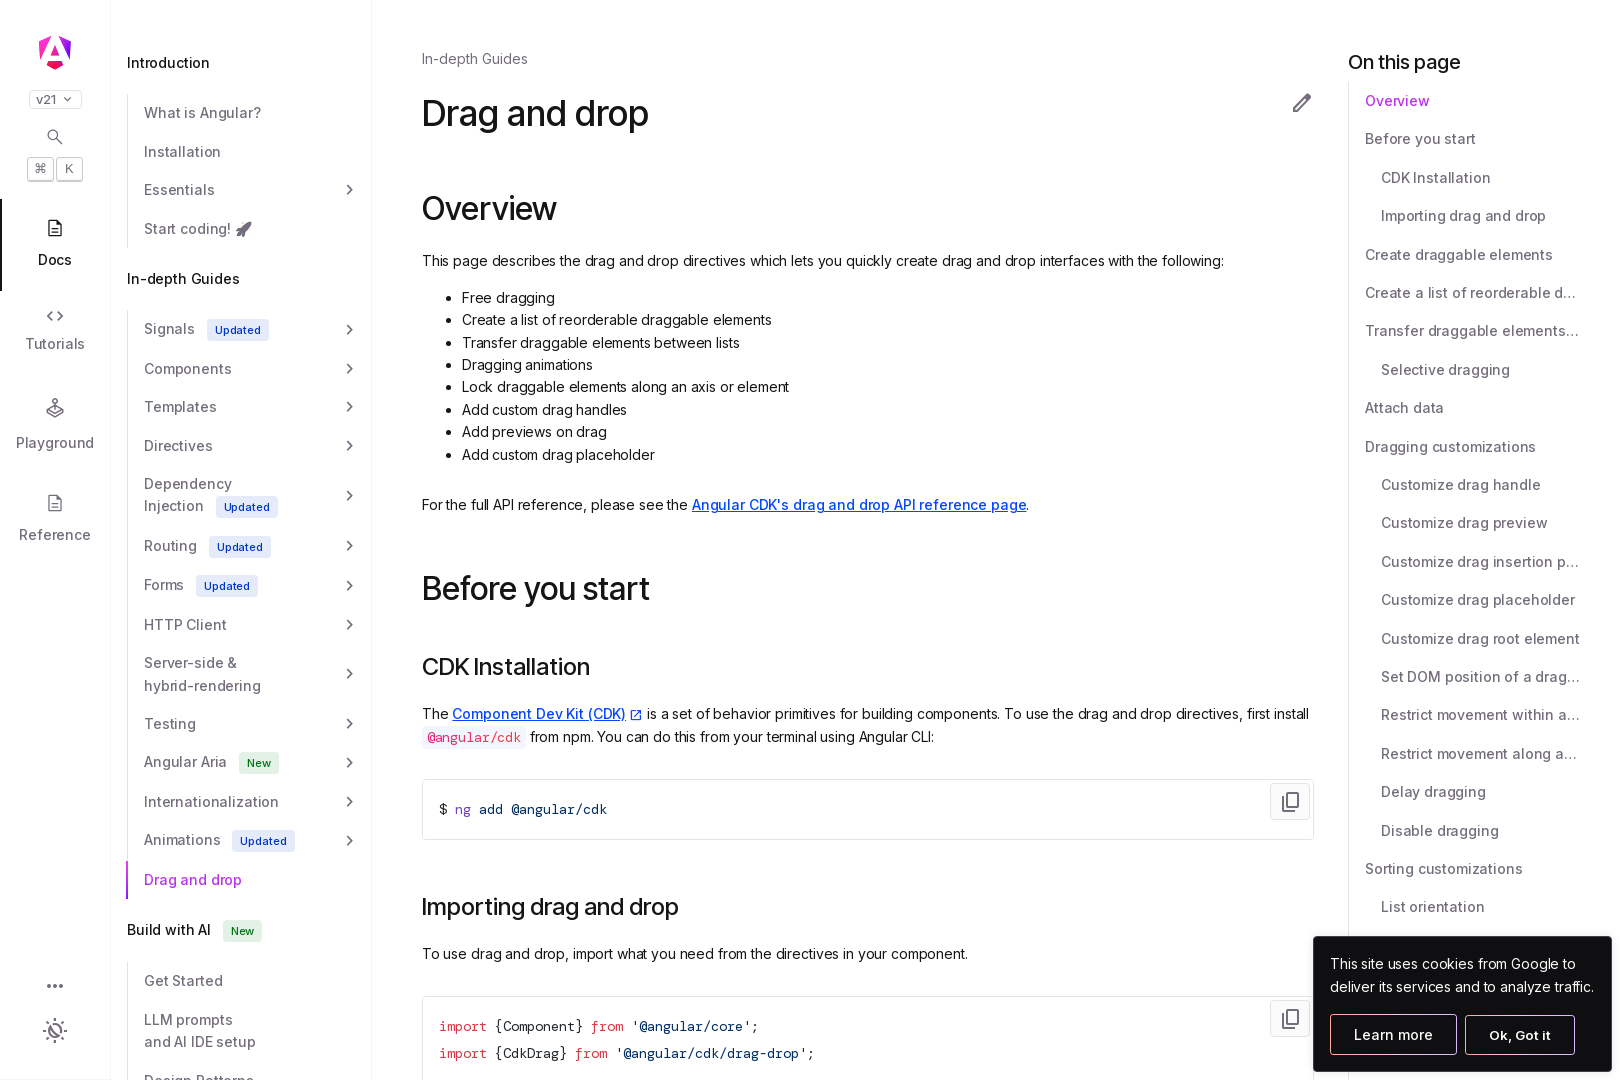

Waited for draggable items to load in first list
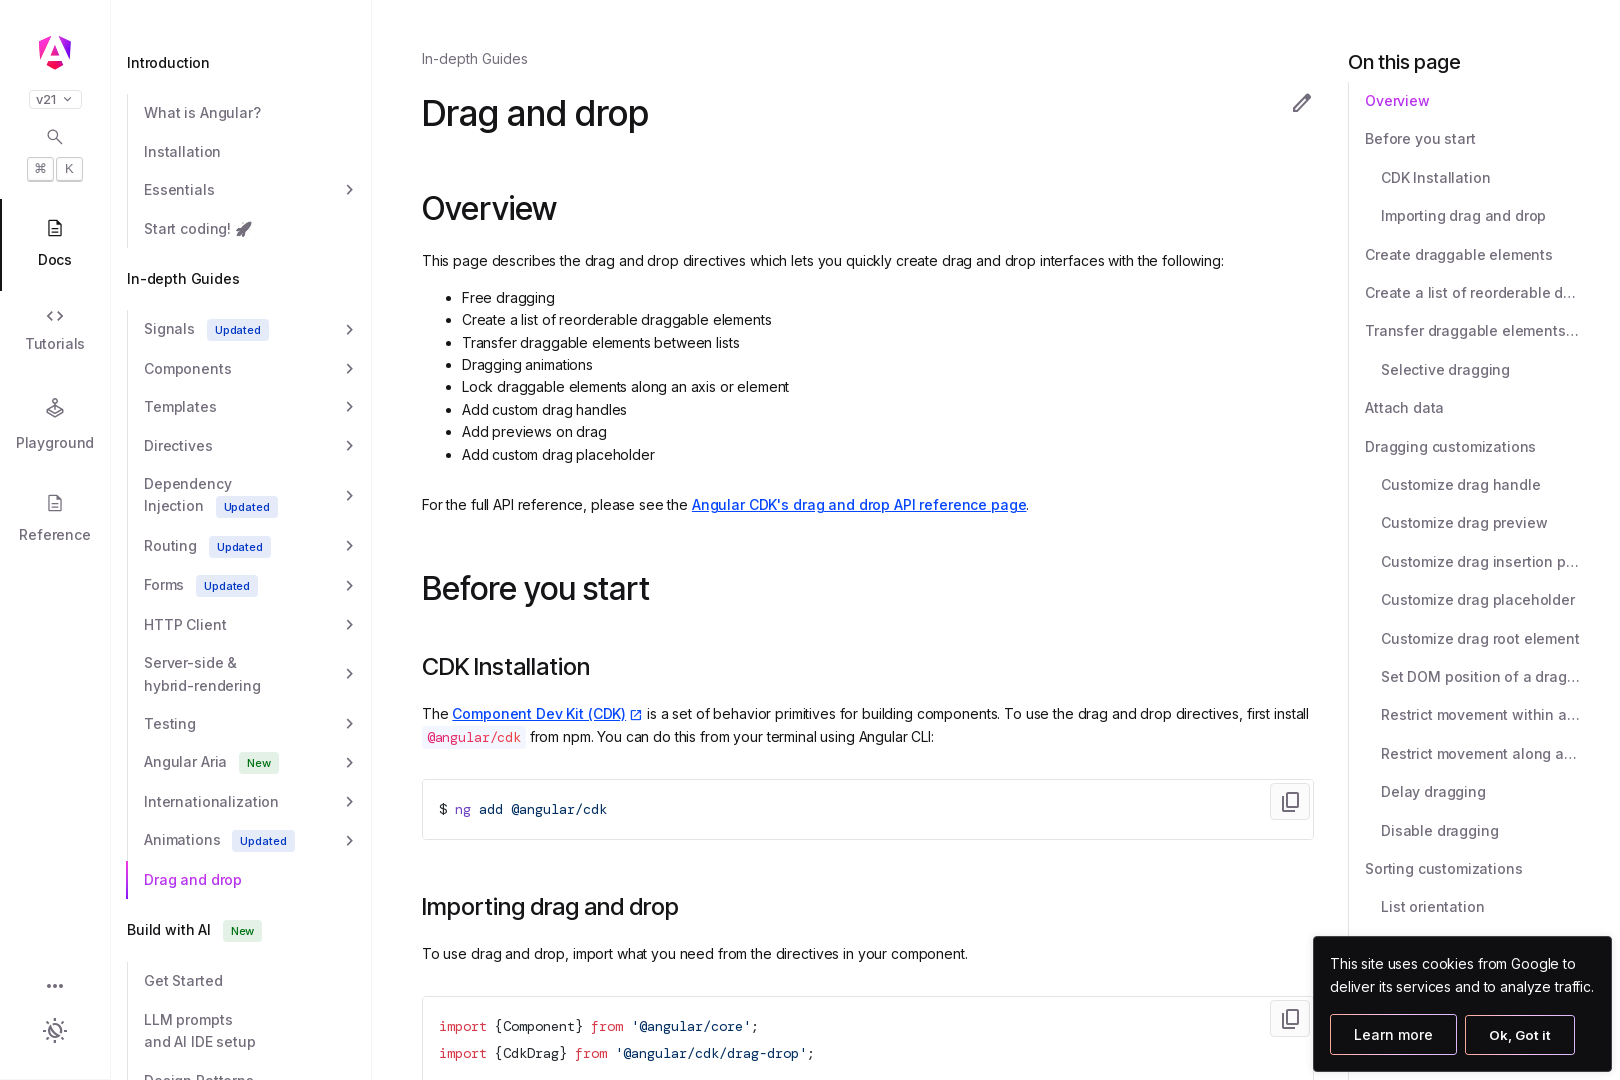

Retrieved all draggable items from first list
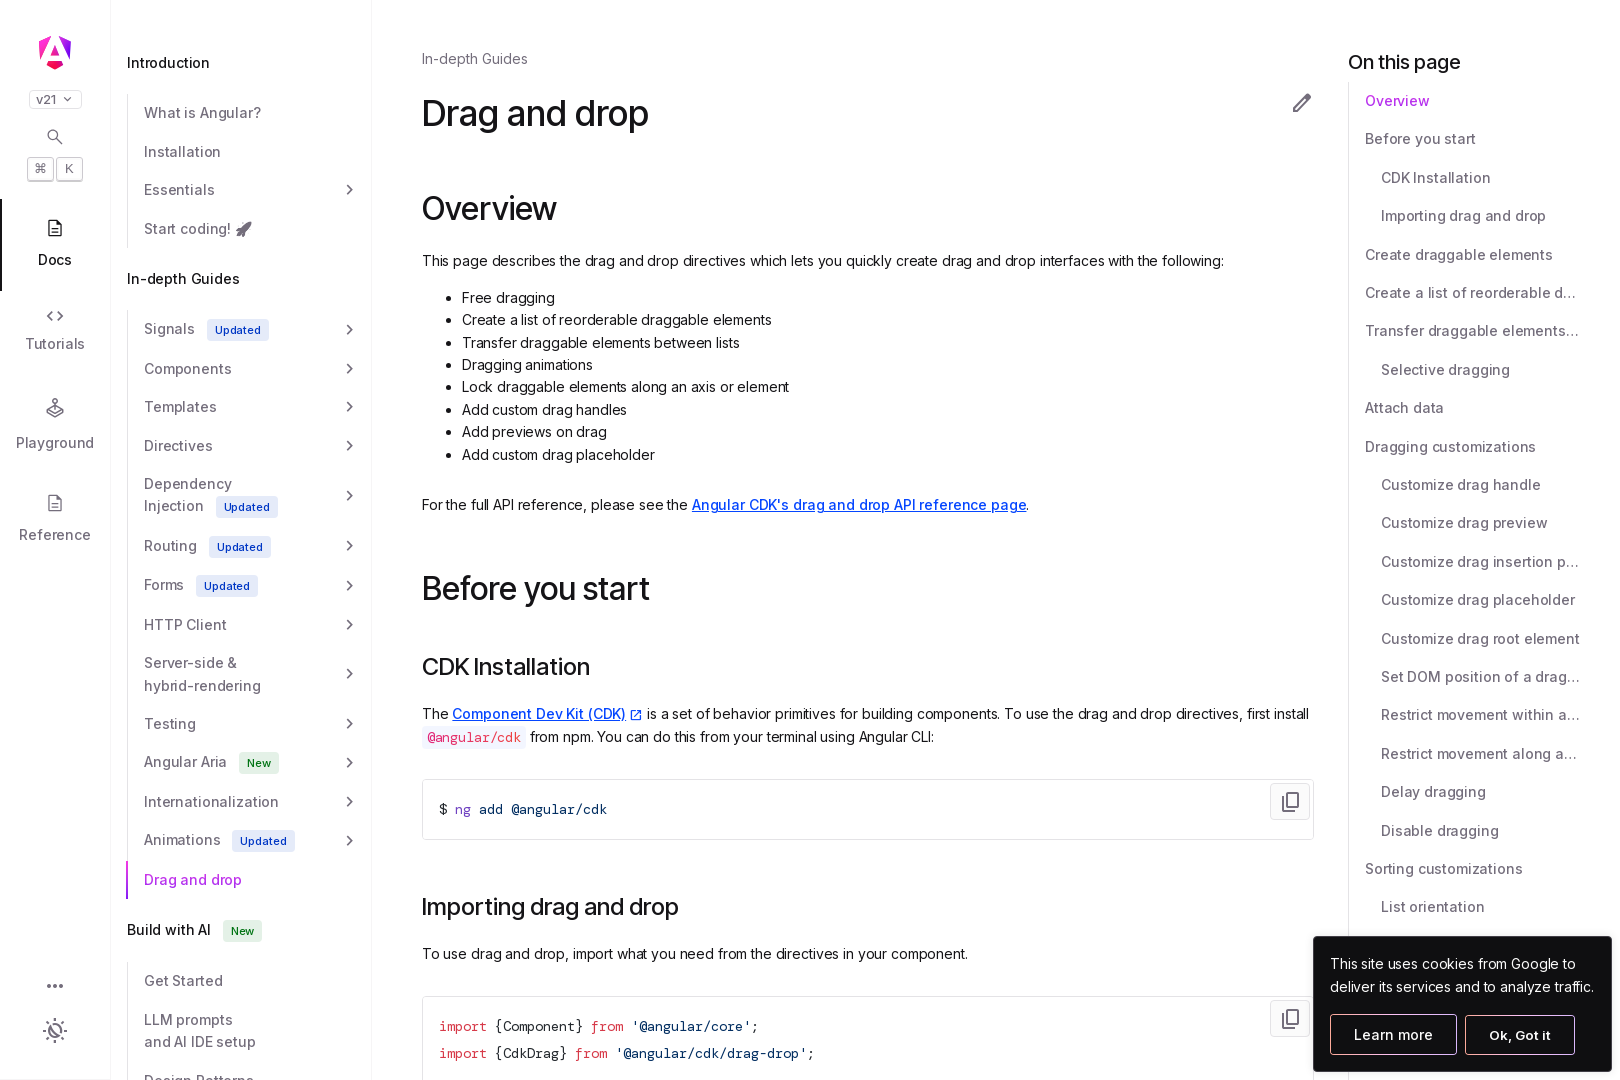

Started dragging item: Get to work
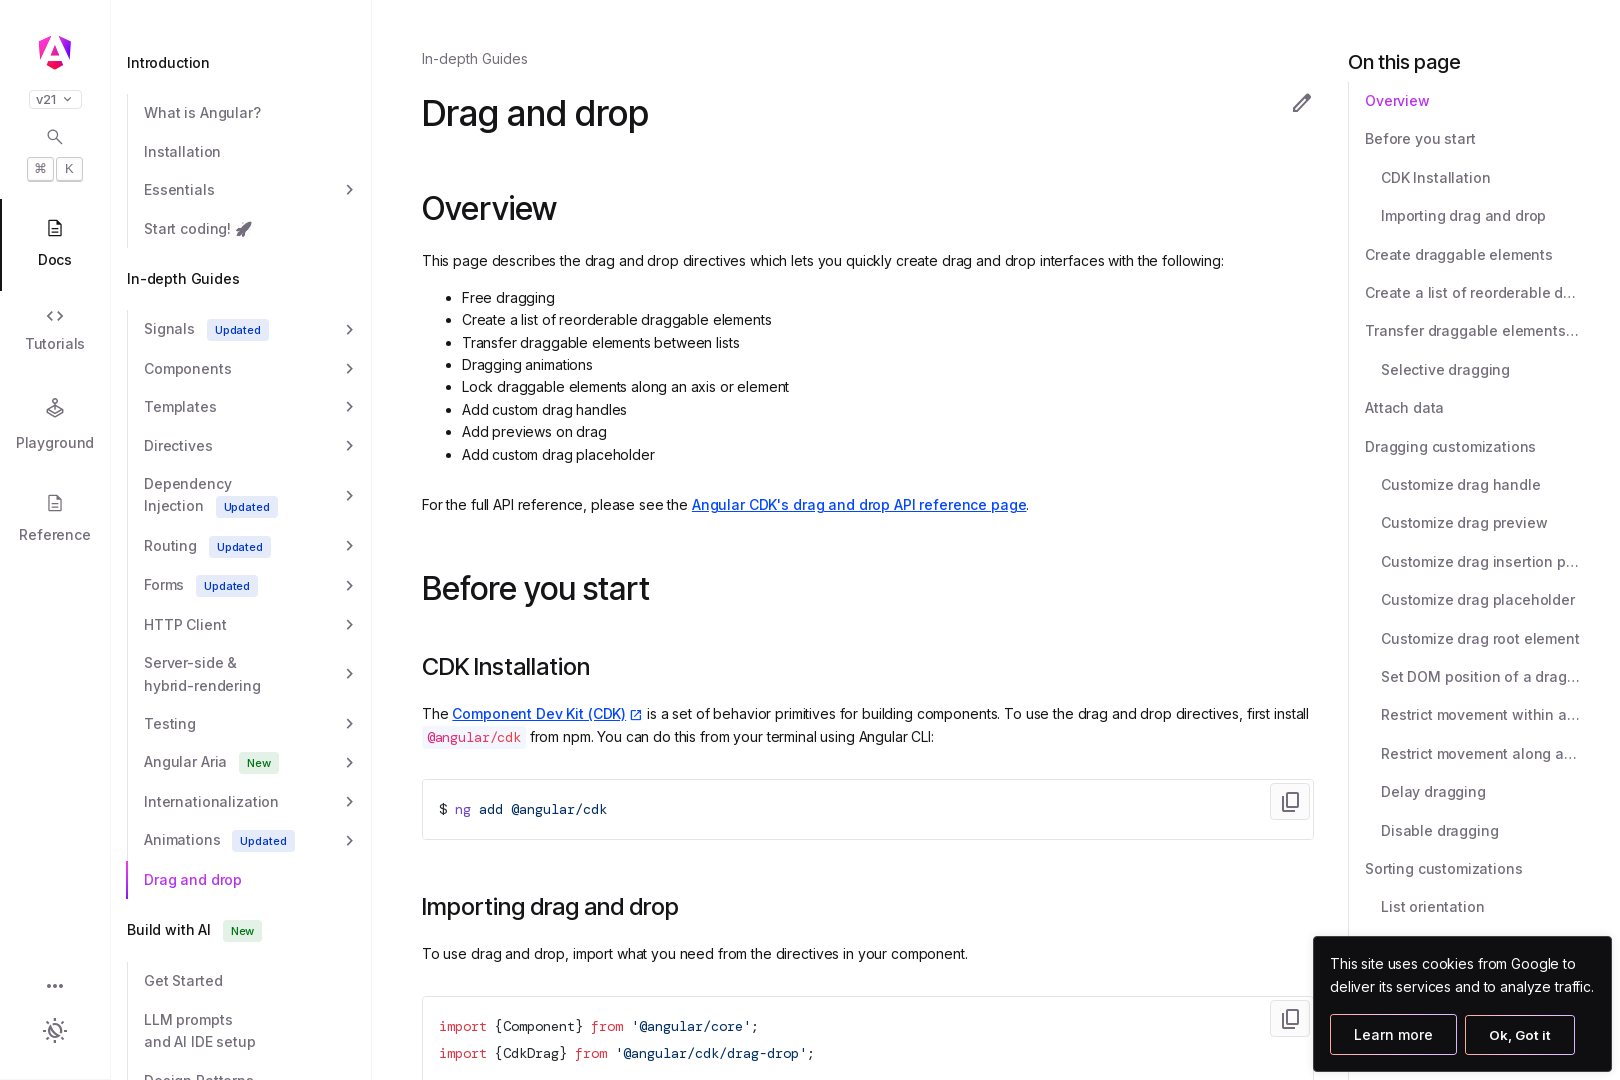

Moved mouse to center of draggable item 'Get to work' at (639, 4117)
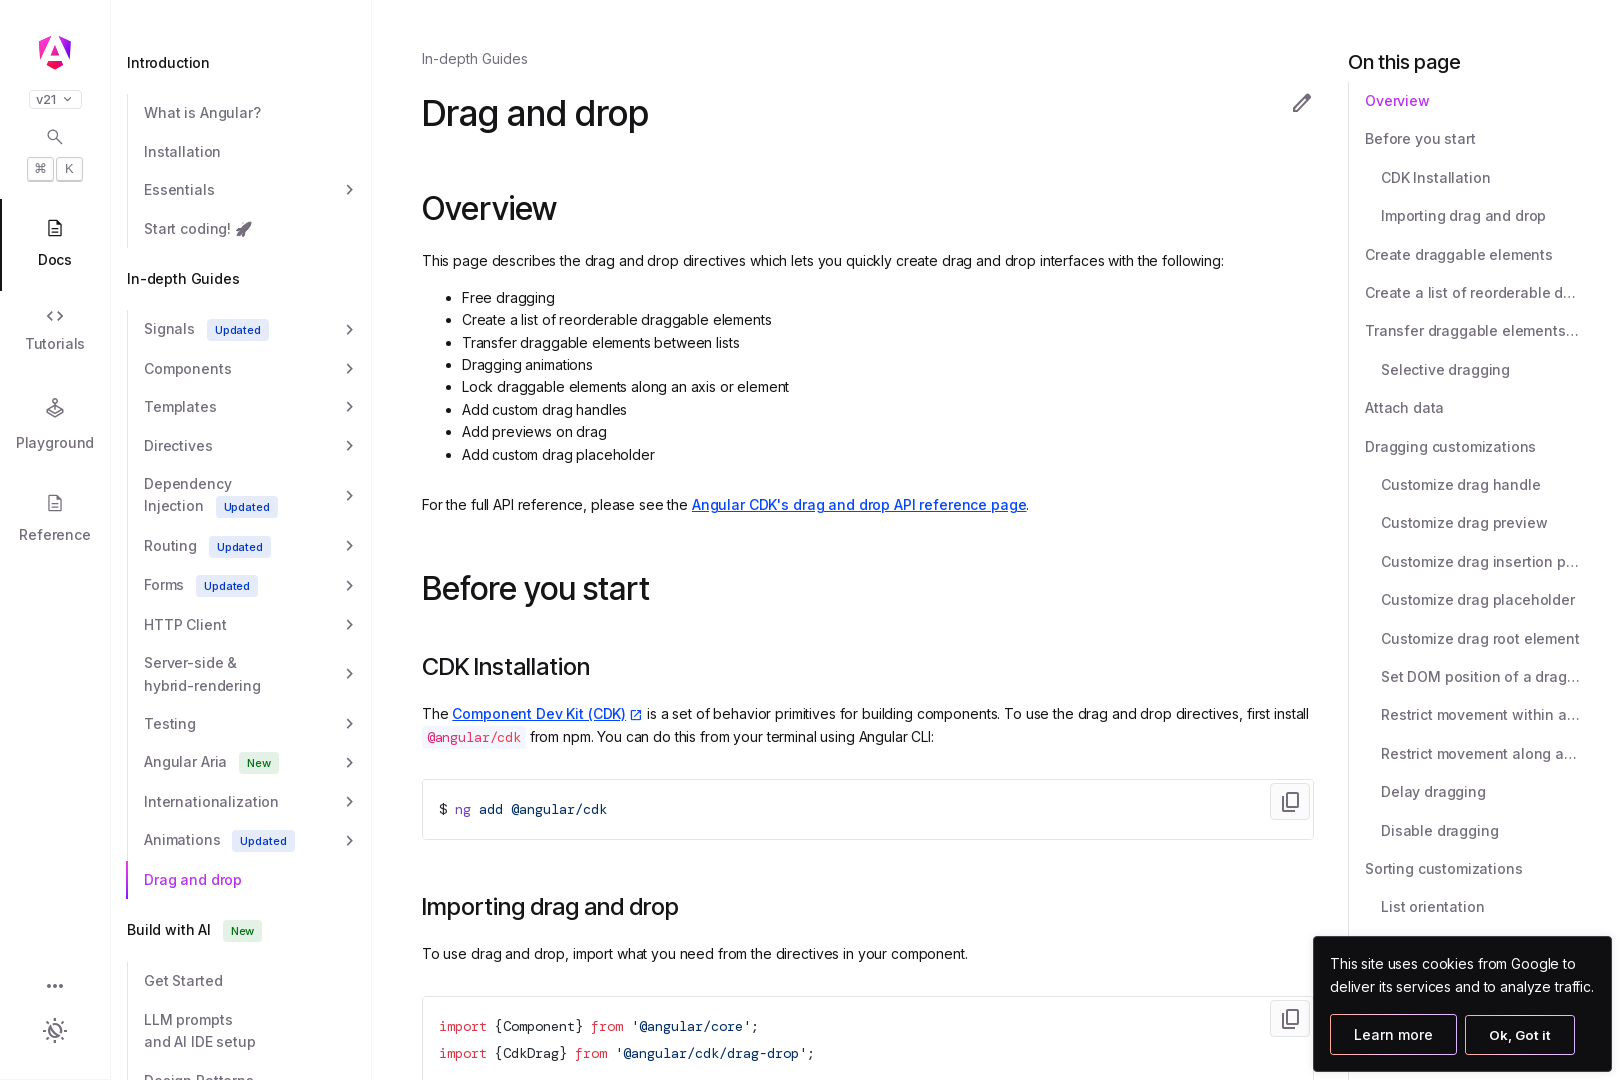

Pressed mouse button down to initiate drag at (639, 4117)
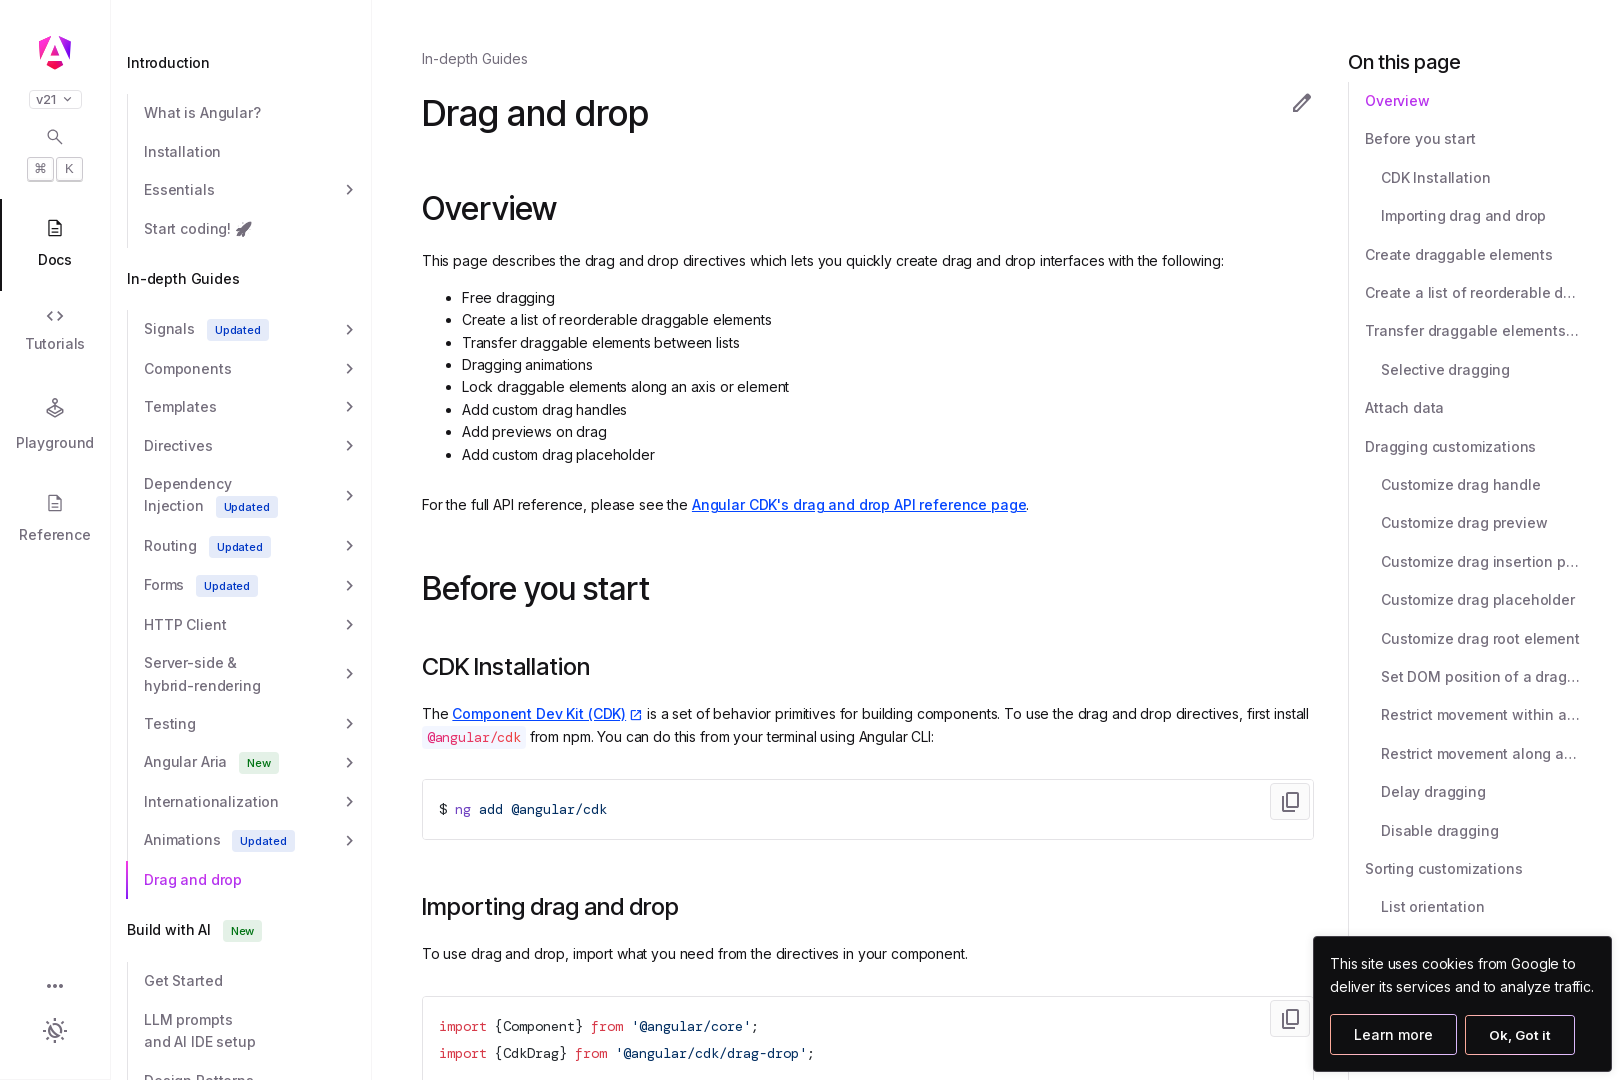

Waited 500ms during drag operation
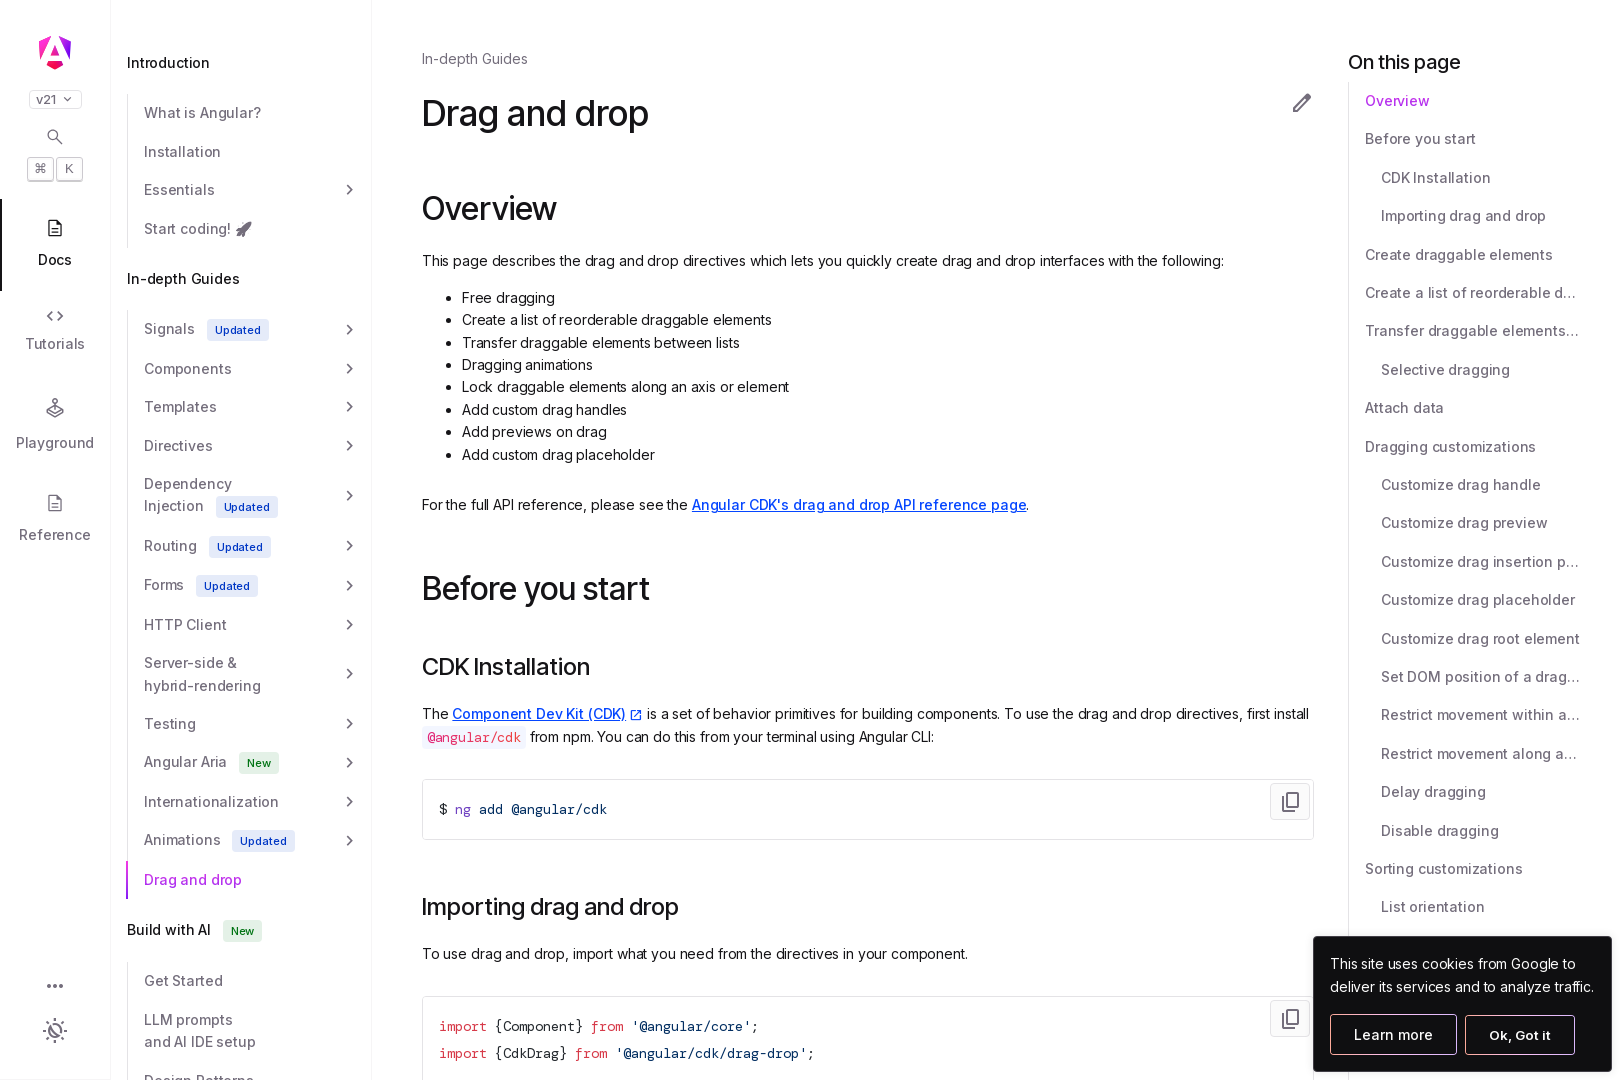

Dragged item 'Get to work' to target list at (1064, 4230)
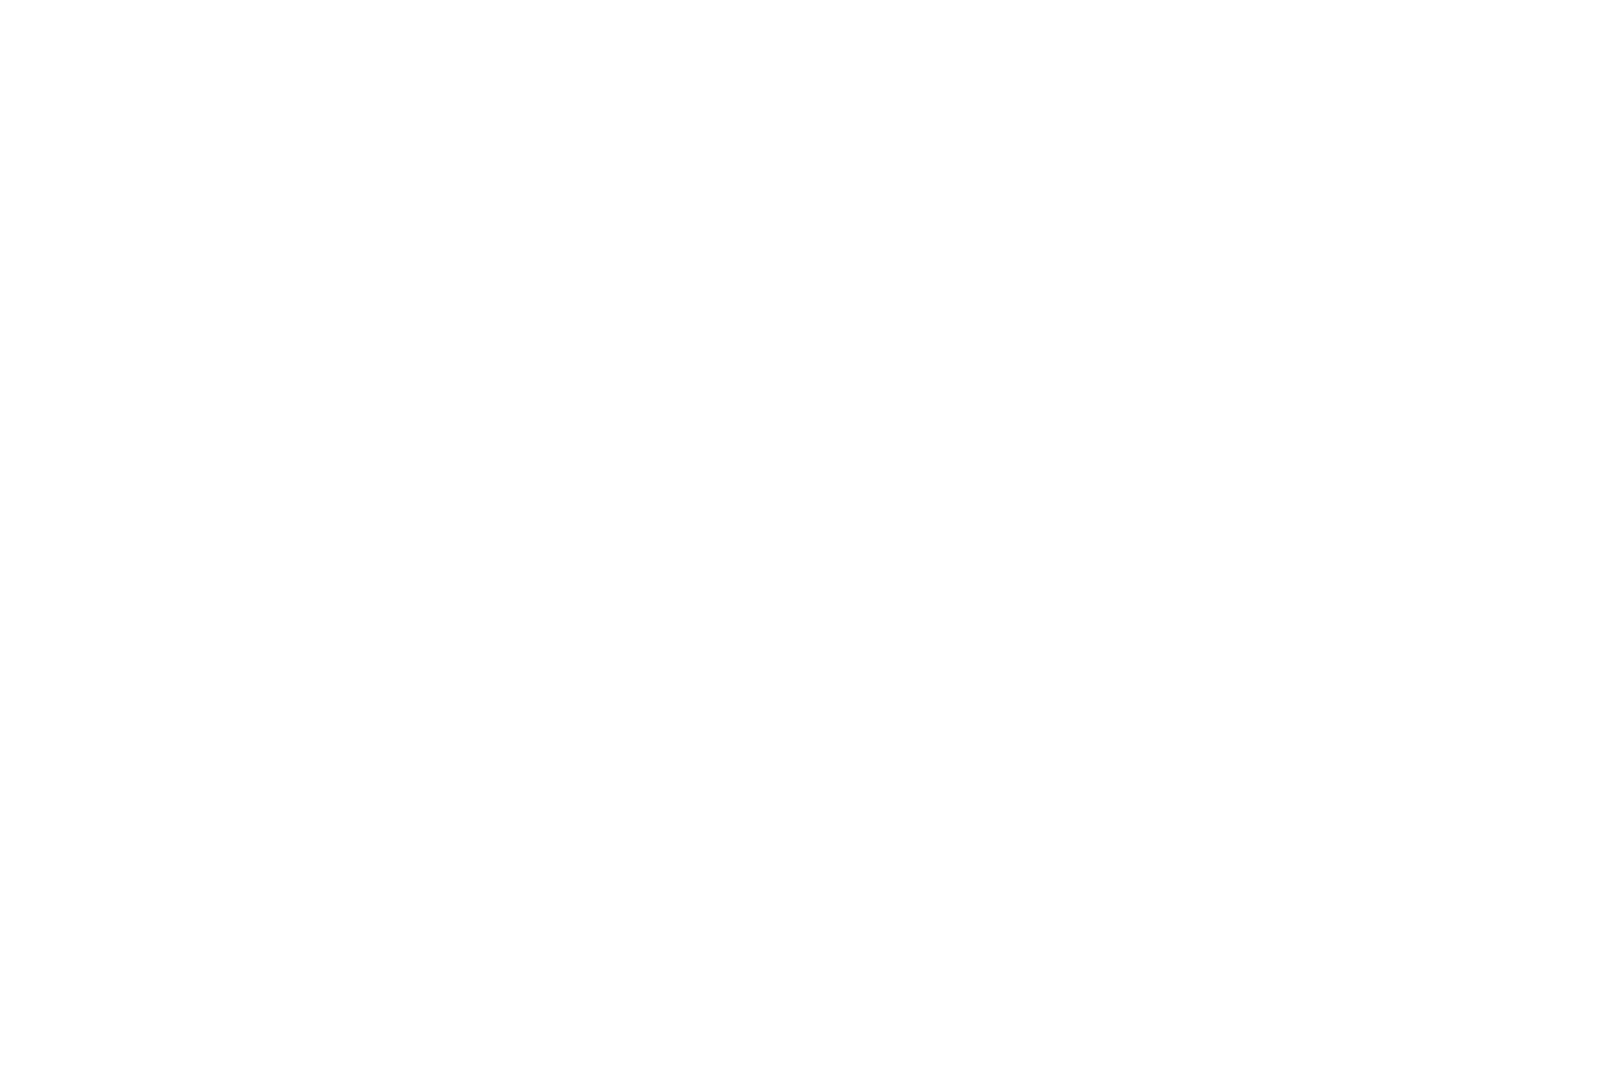

Released mouse button to drop item at (1064, 4230)
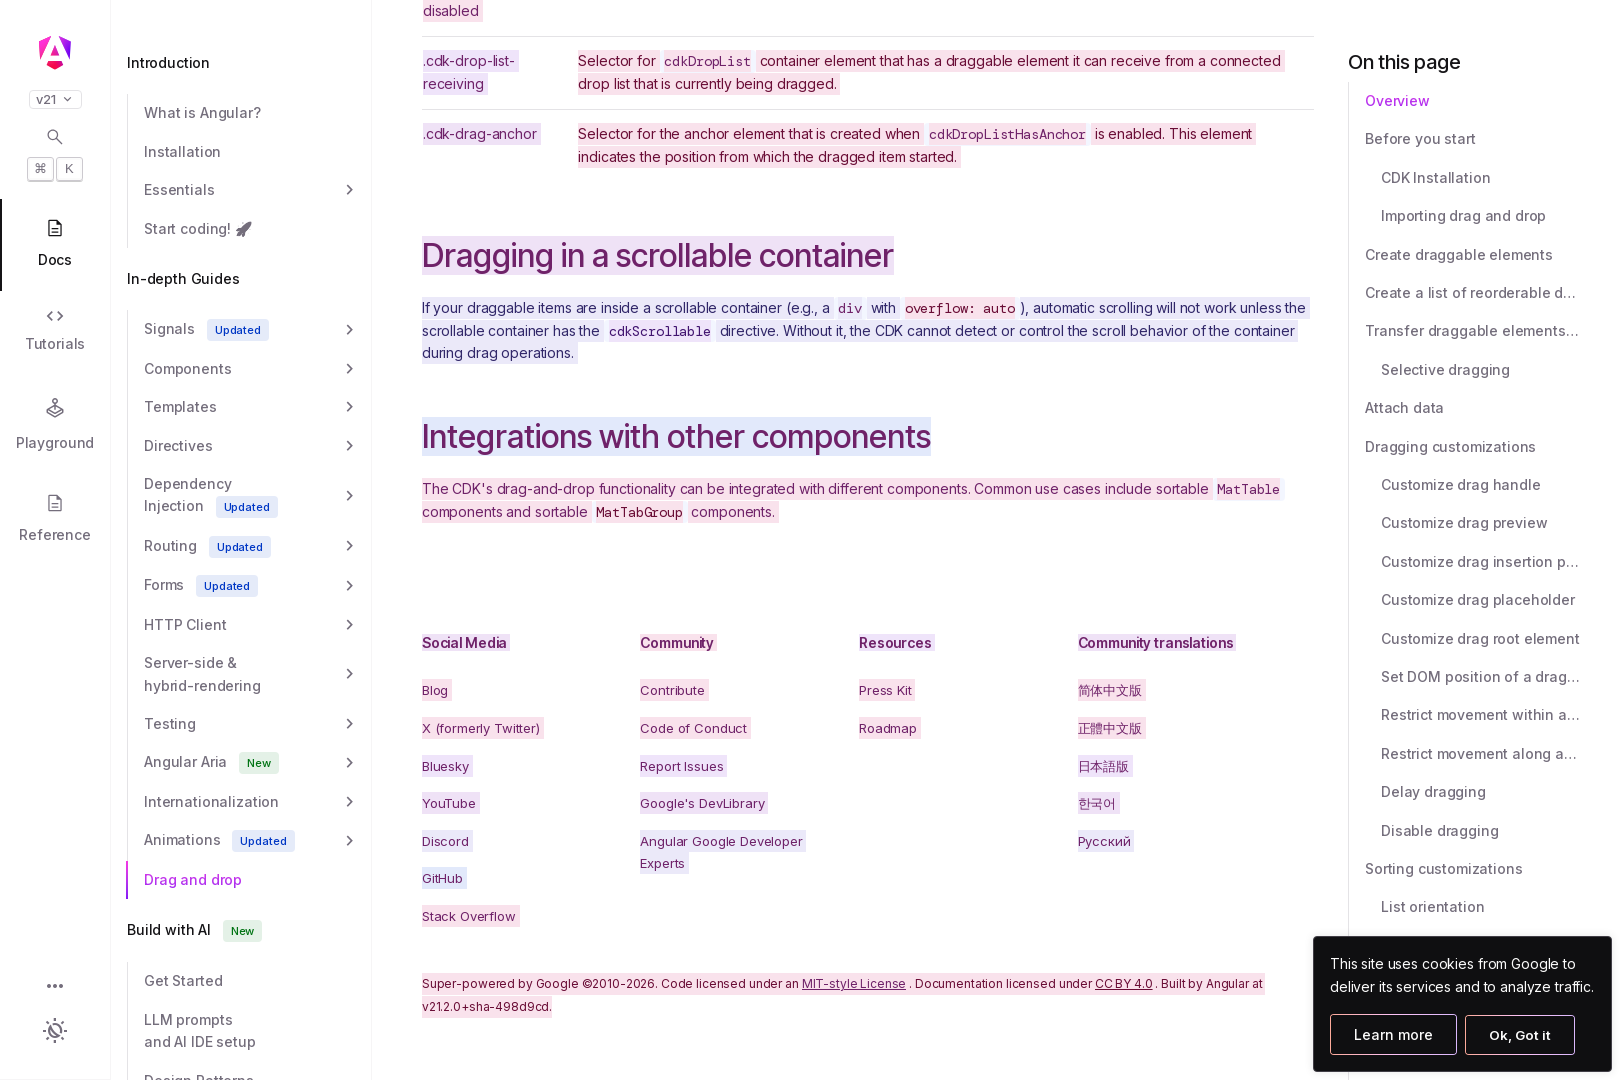

Waited 500ms for drop animation to complete
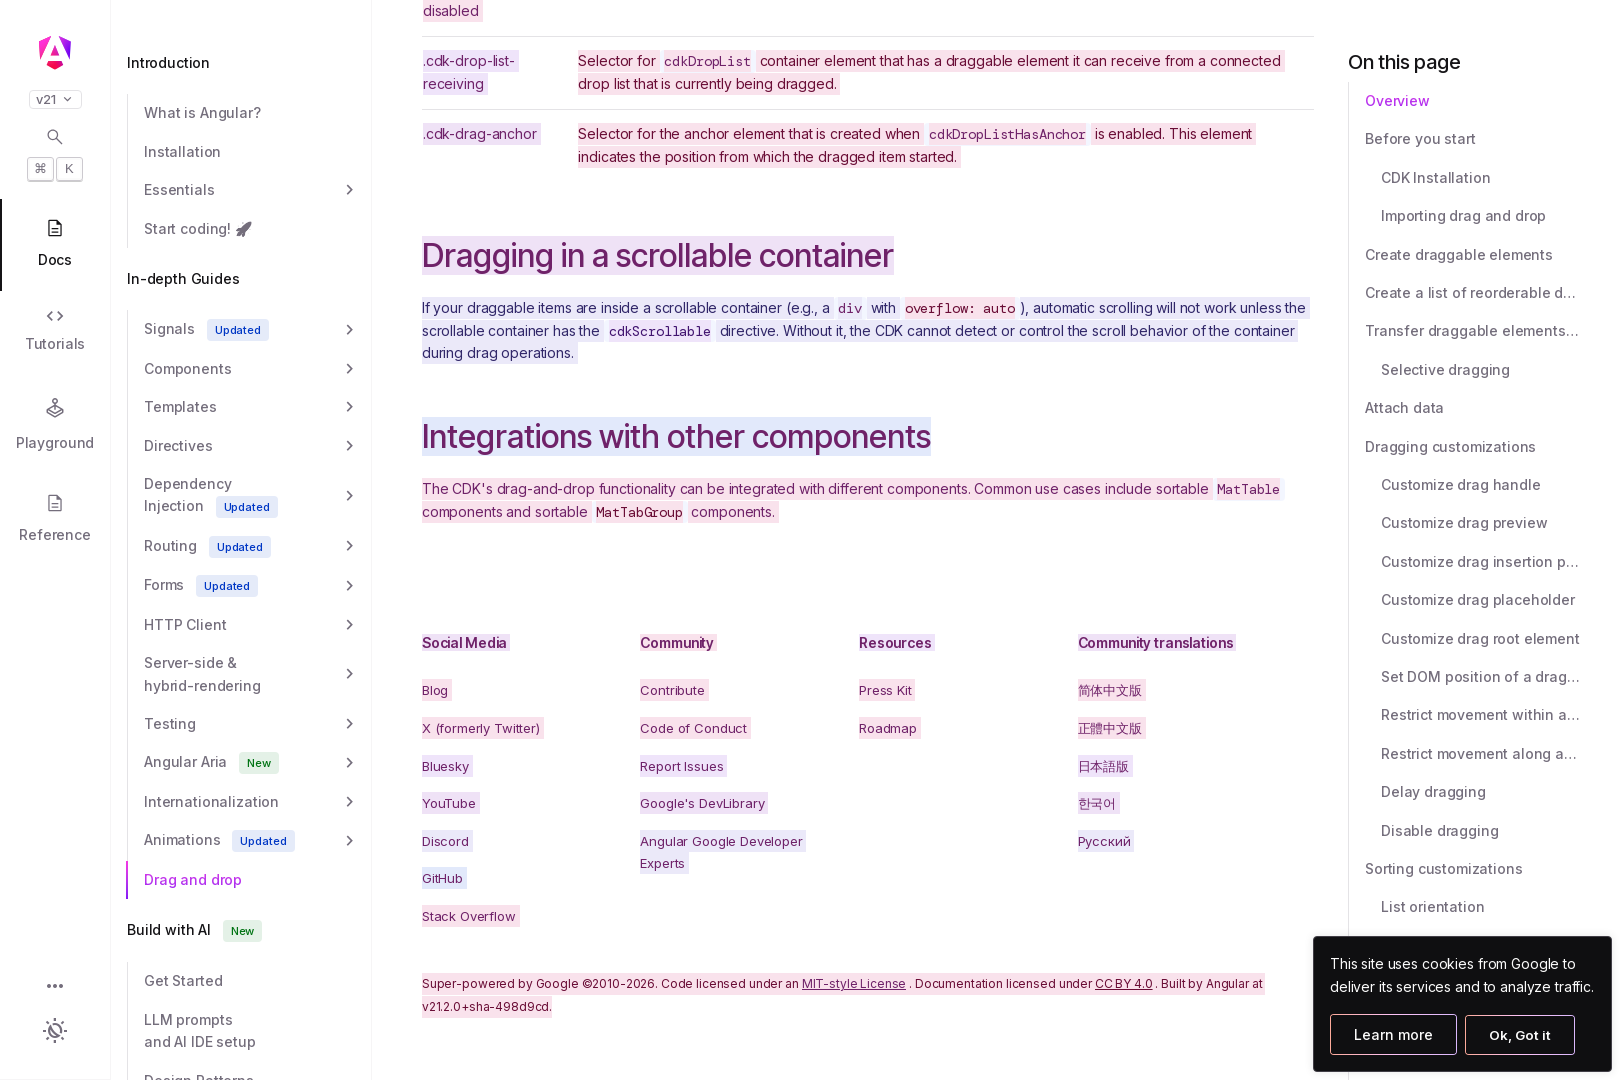

Started dragging item: Pick up groceries
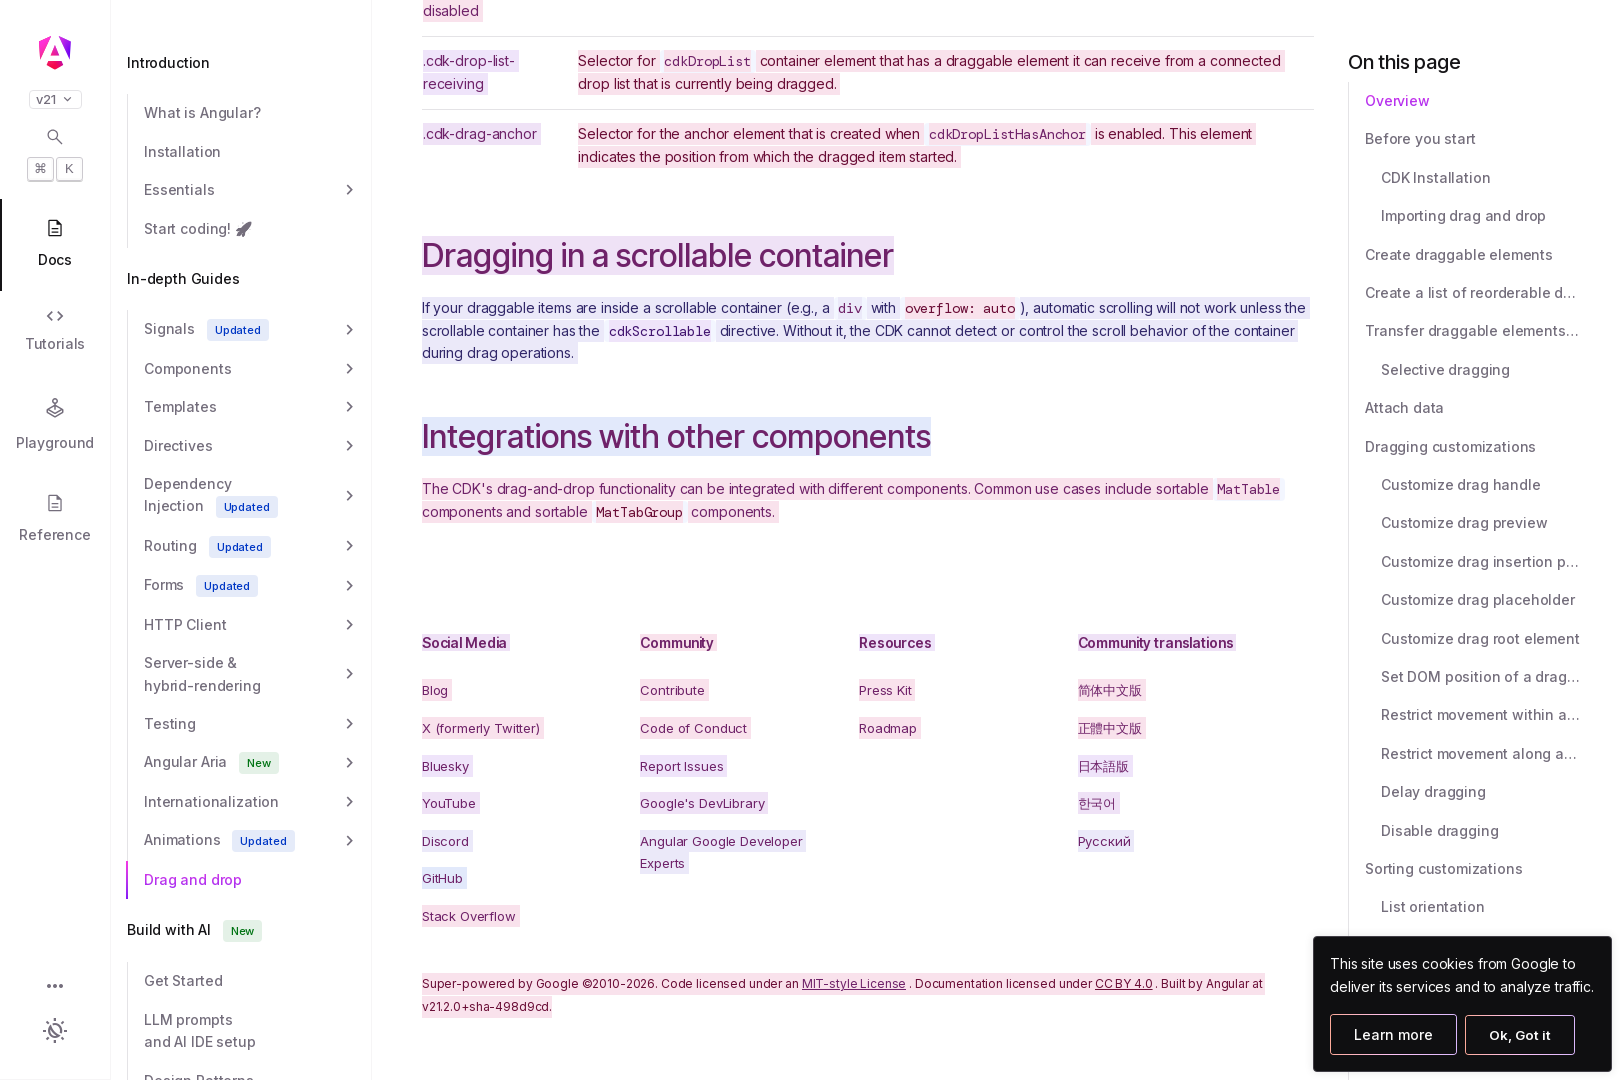

Moved mouse to center of draggable item 'Pick up groceries' at (639, -18369)
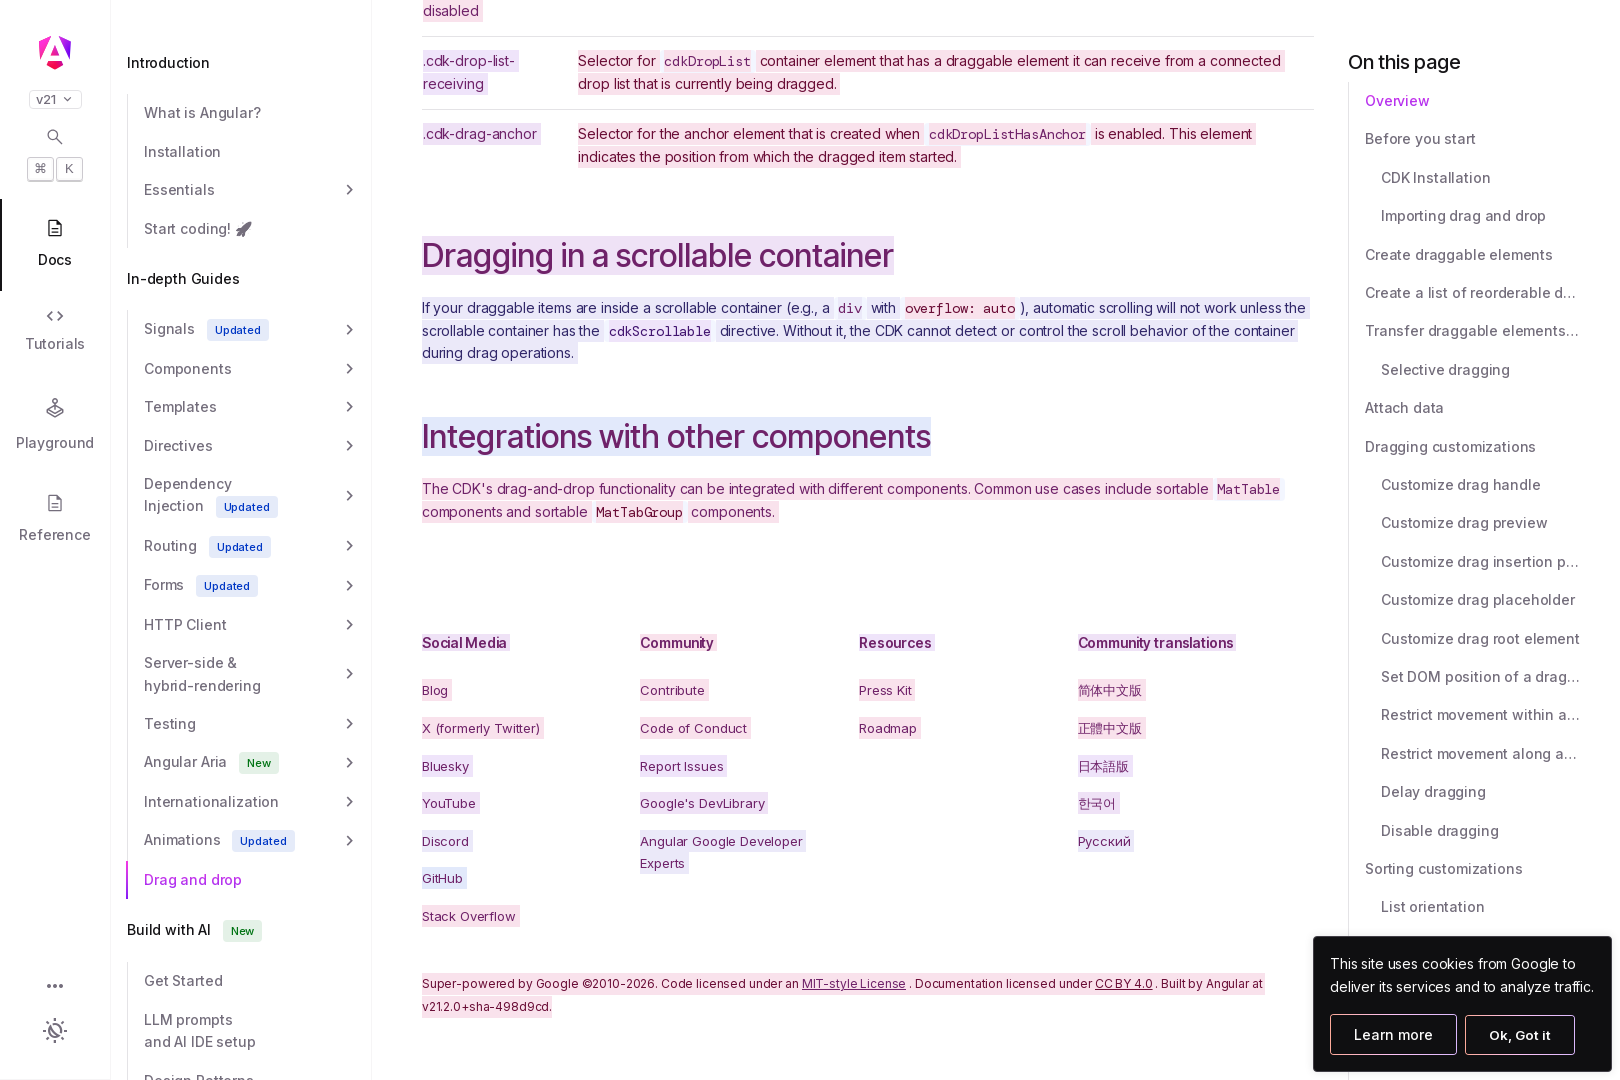

Pressed mouse button down to initiate drag at (639, -18369)
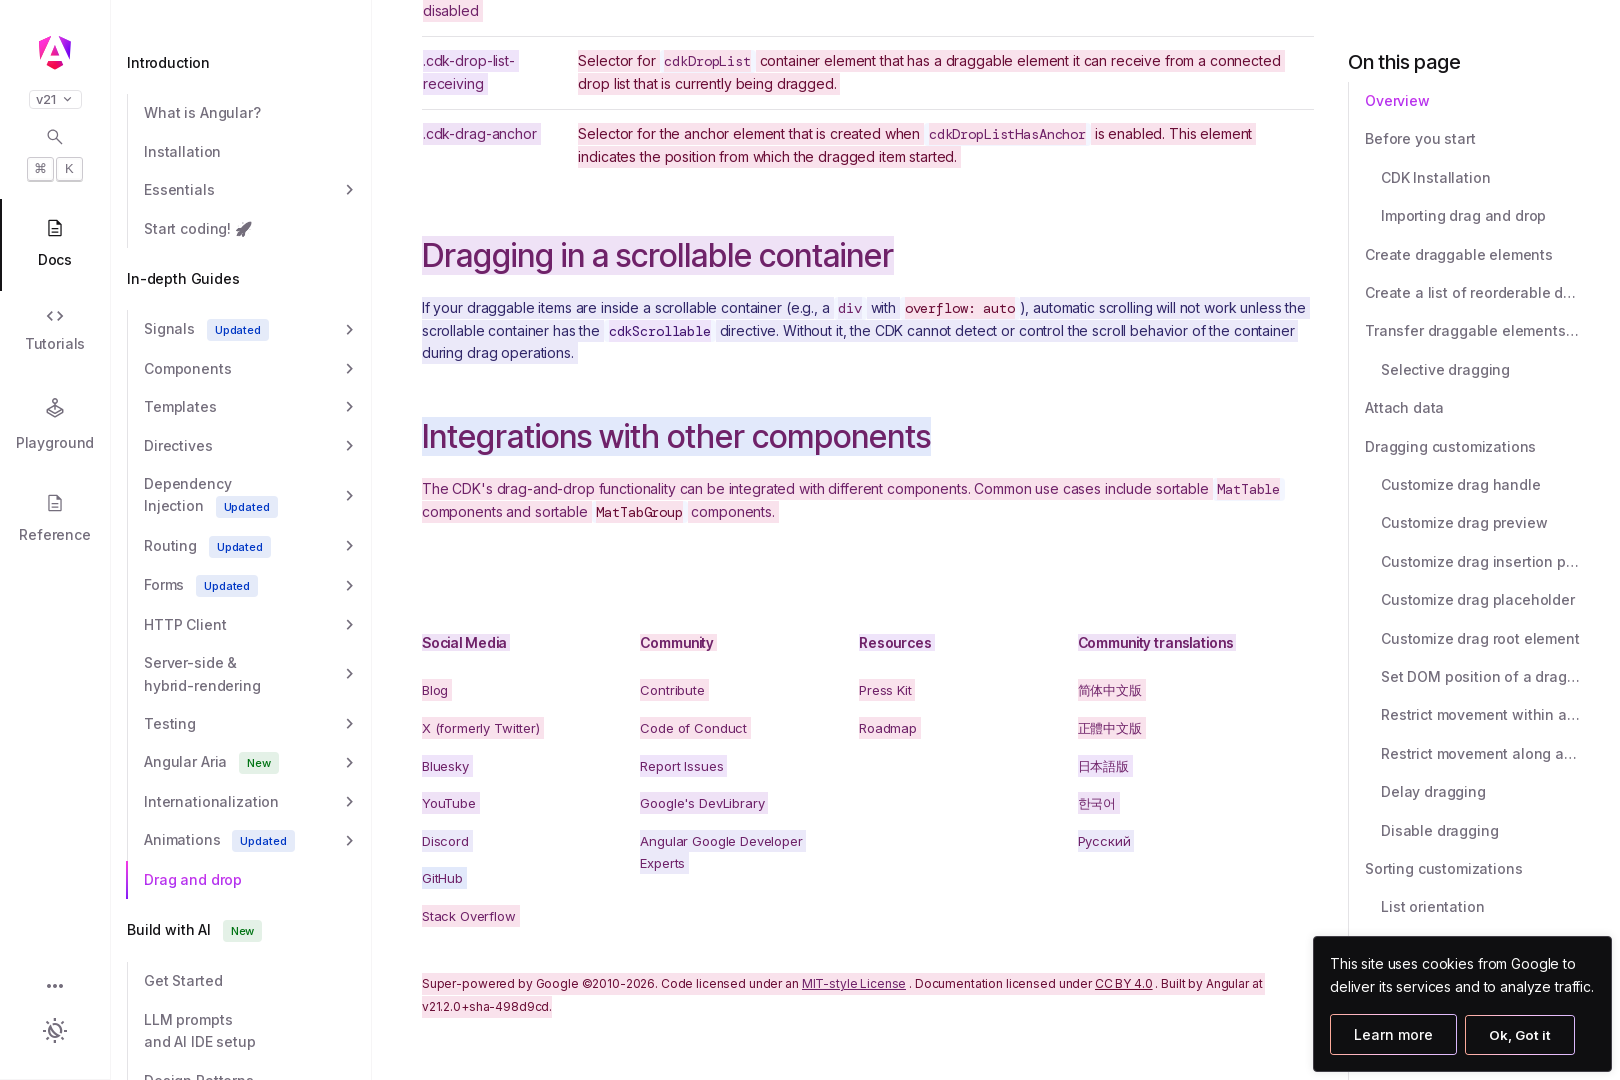

Waited 500ms during drag operation
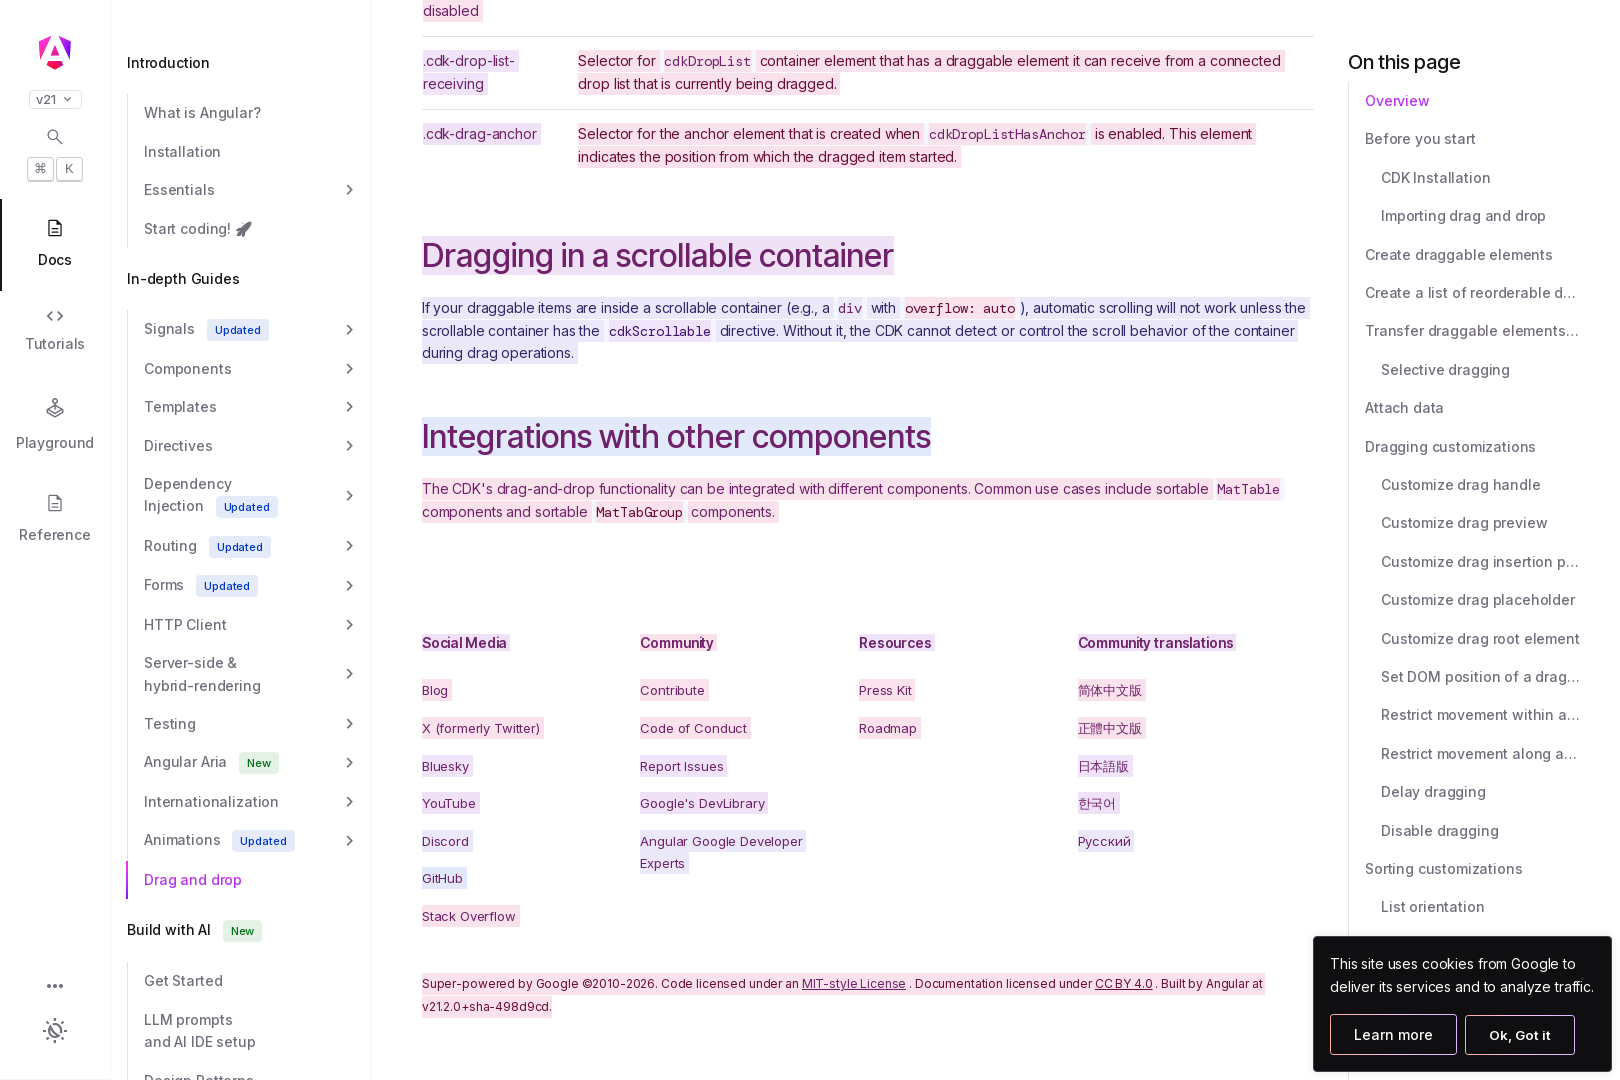

Dragged item 'Pick up groceries' to target list at (1064, -18313)
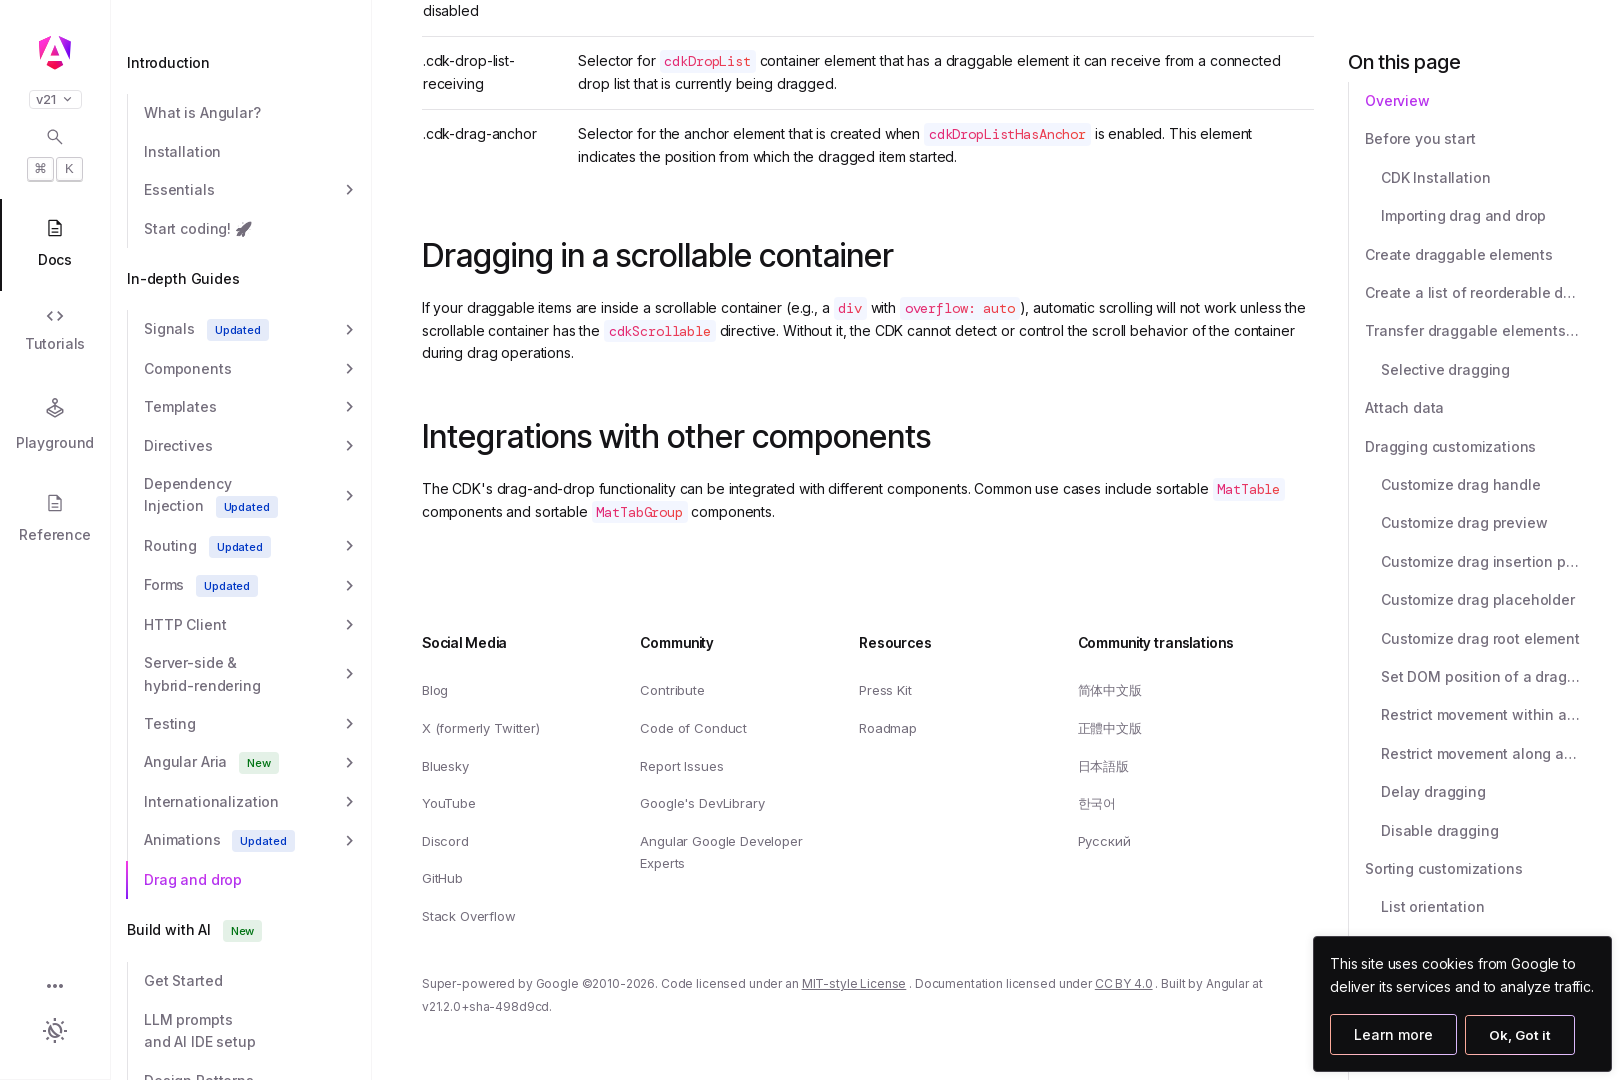

Released mouse button to drop item at (1064, -18313)
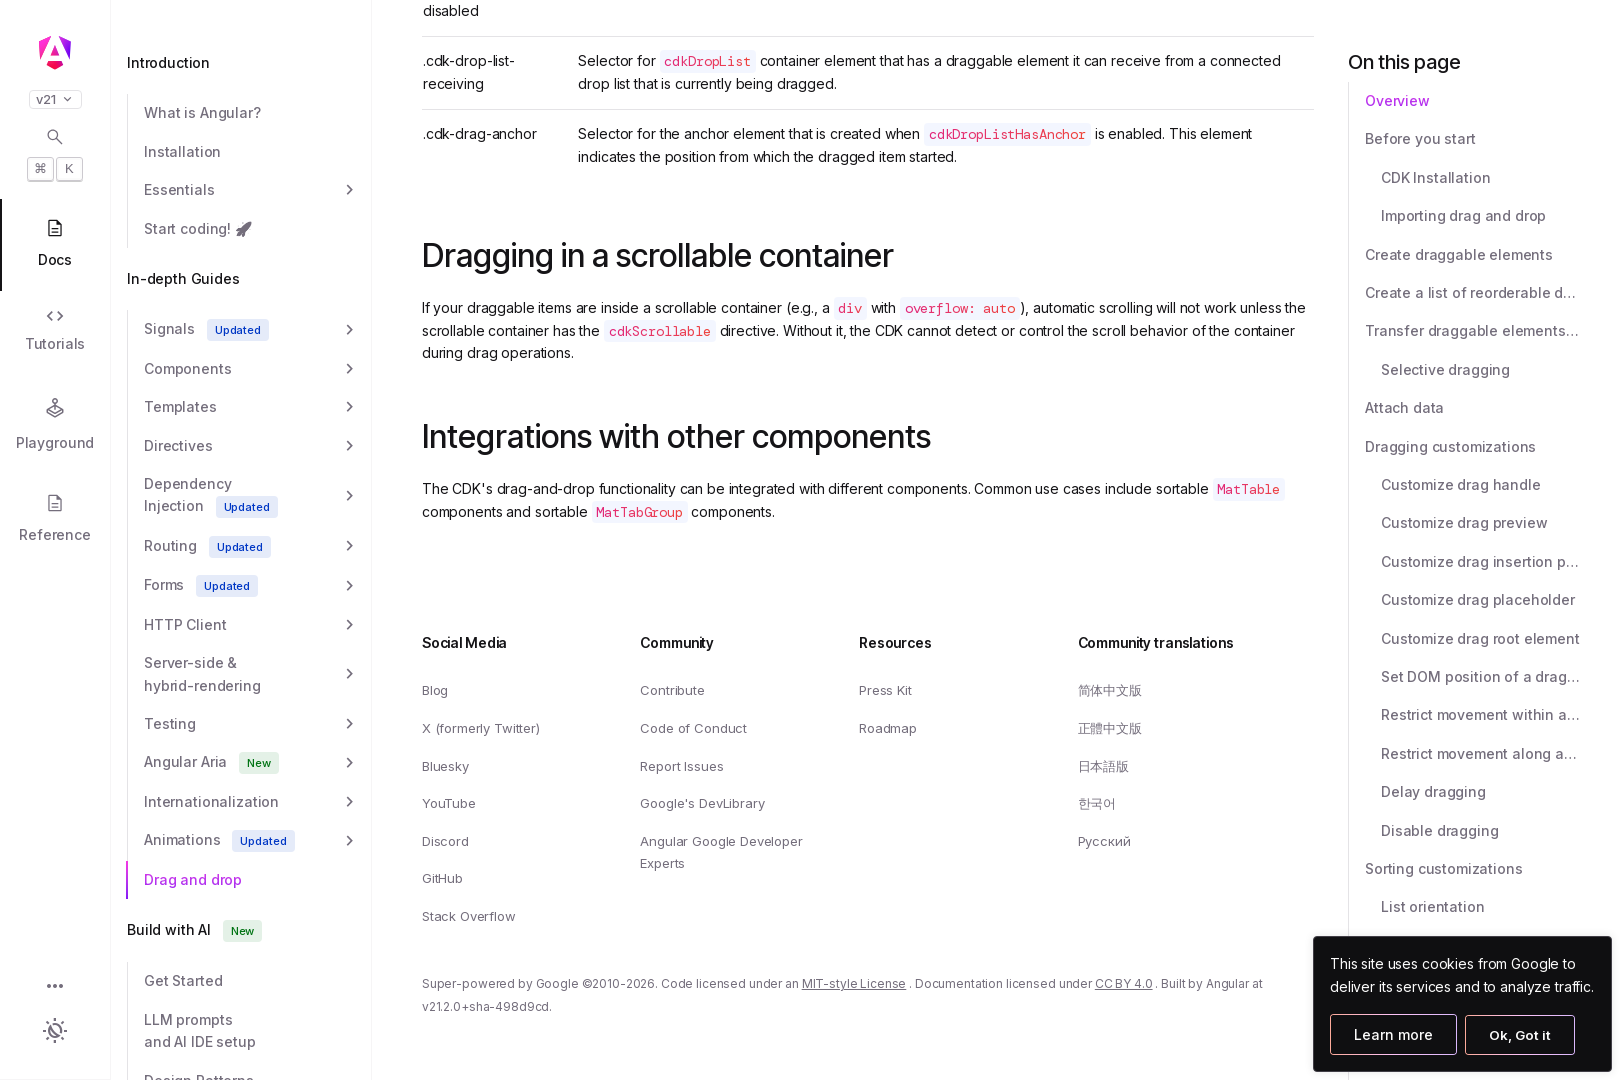

Waited 500ms for drop animation to complete
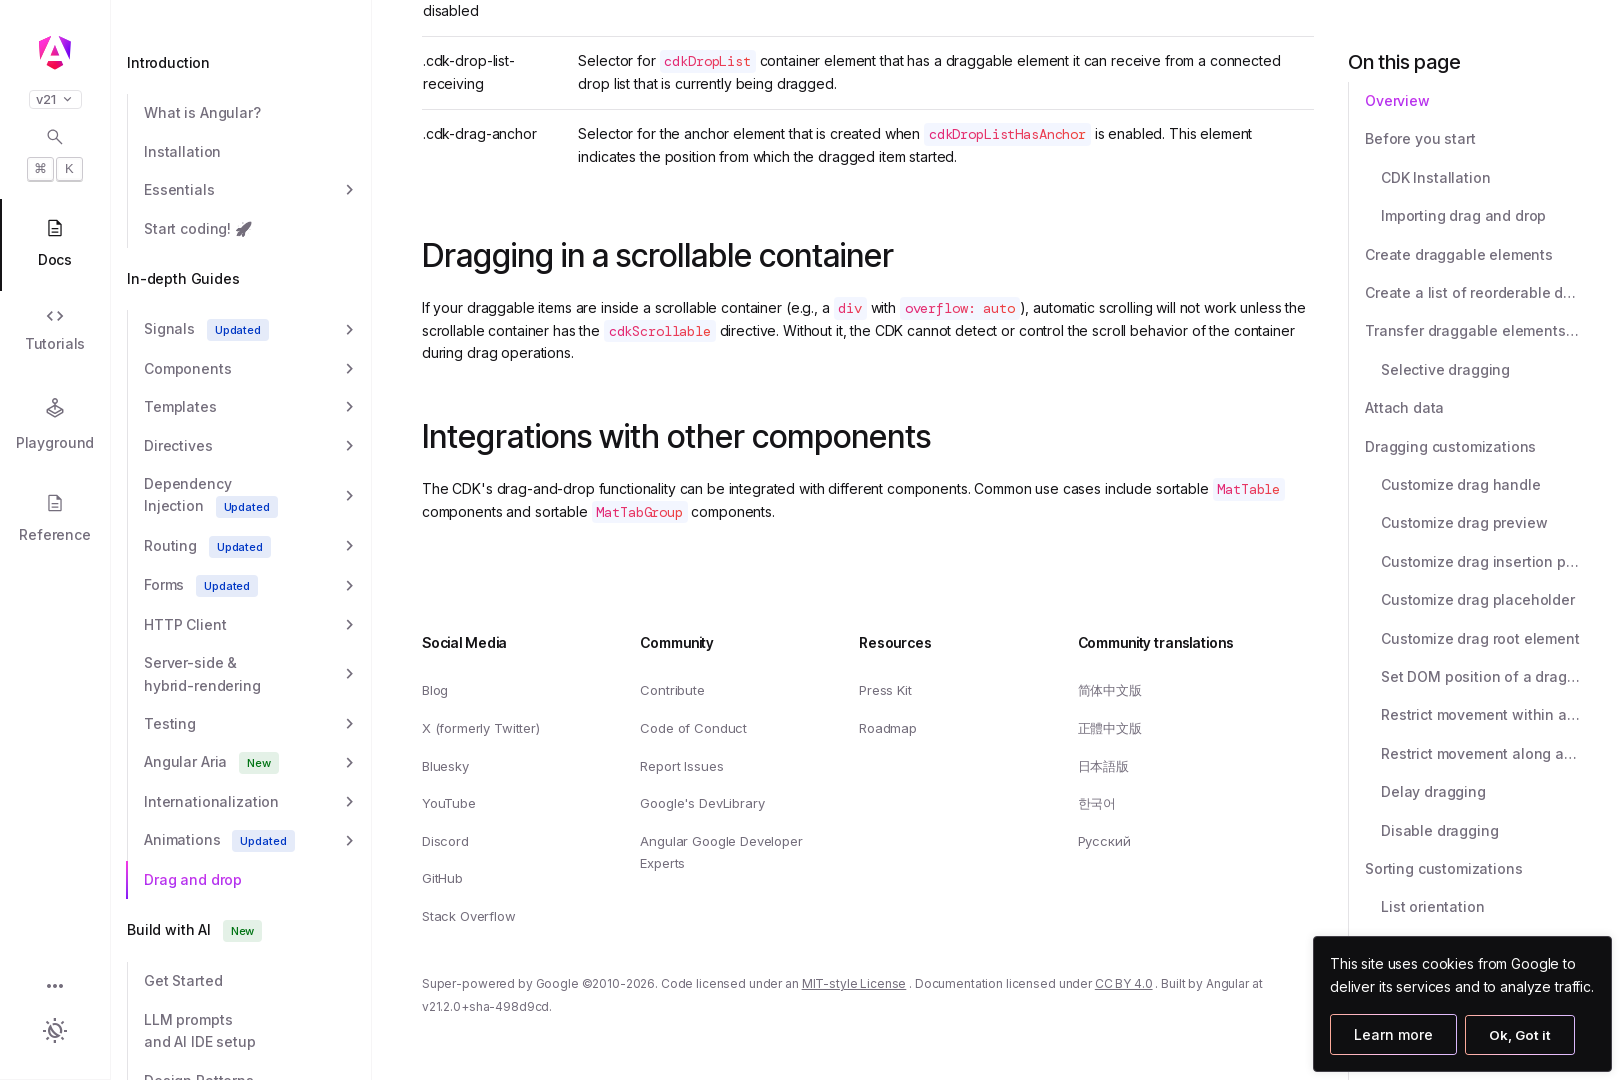

Started dragging item: Go home
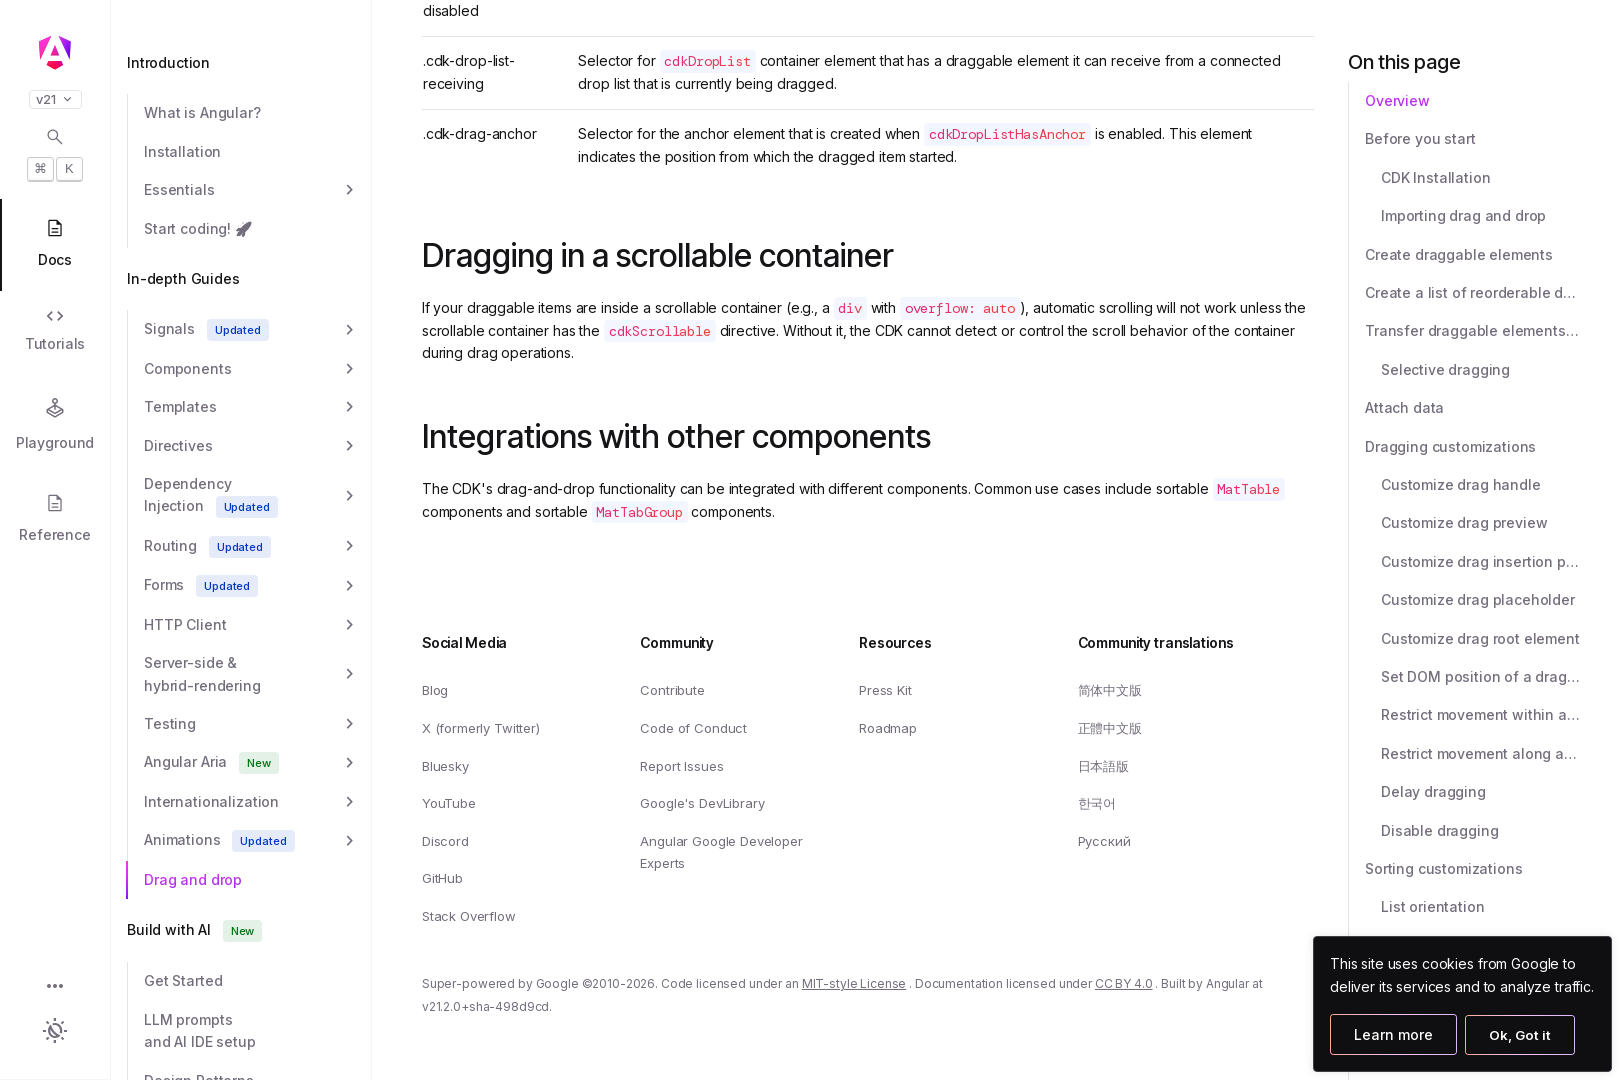

Moved mouse to center of draggable item 'Go home' at (639, -18312)
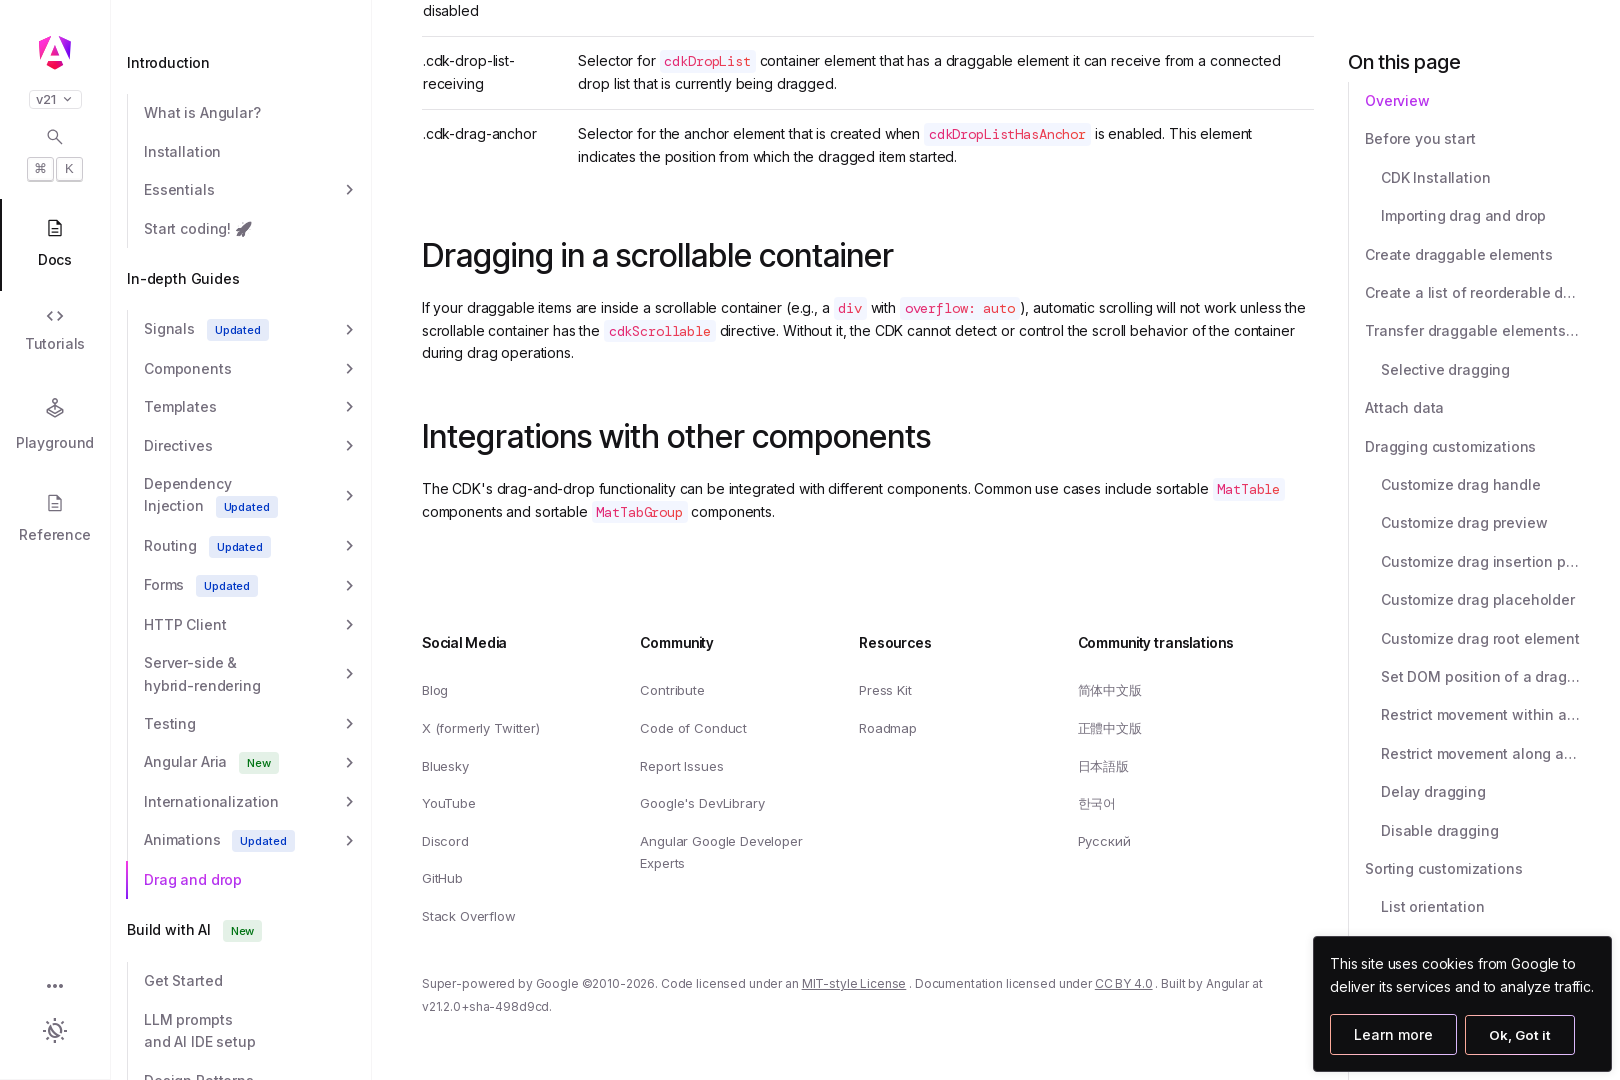

Pressed mouse button down to initiate drag at (639, -18312)
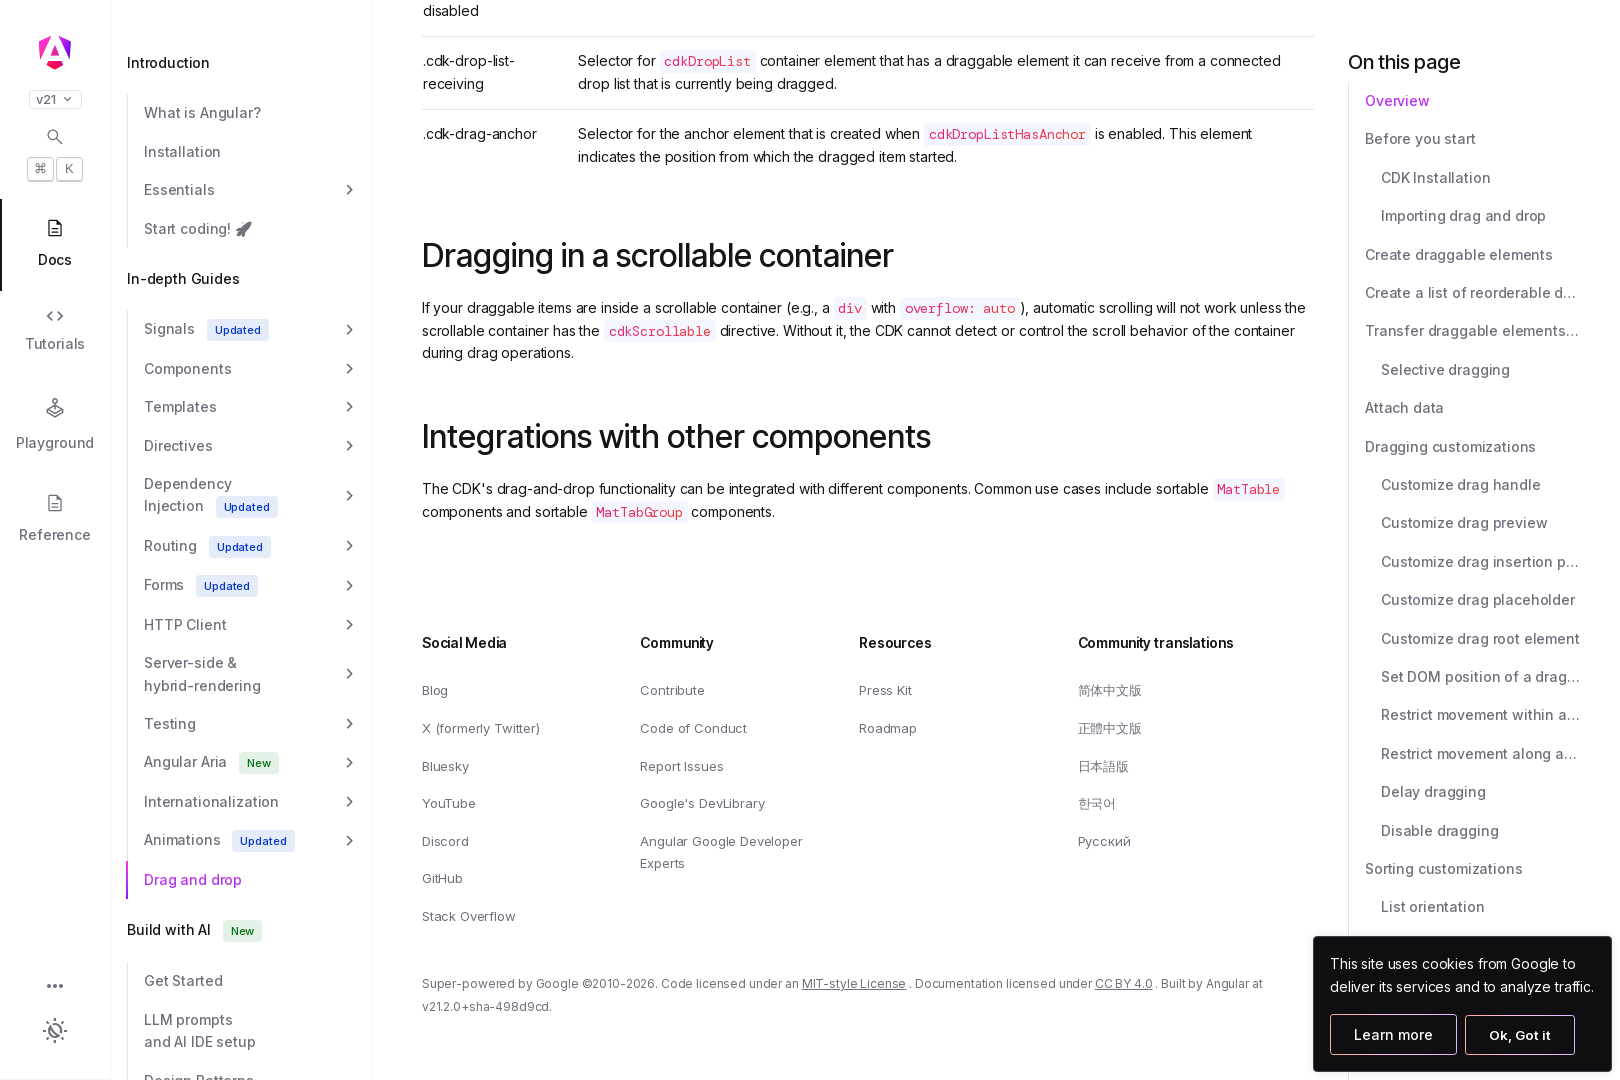

Waited 500ms during drag operation
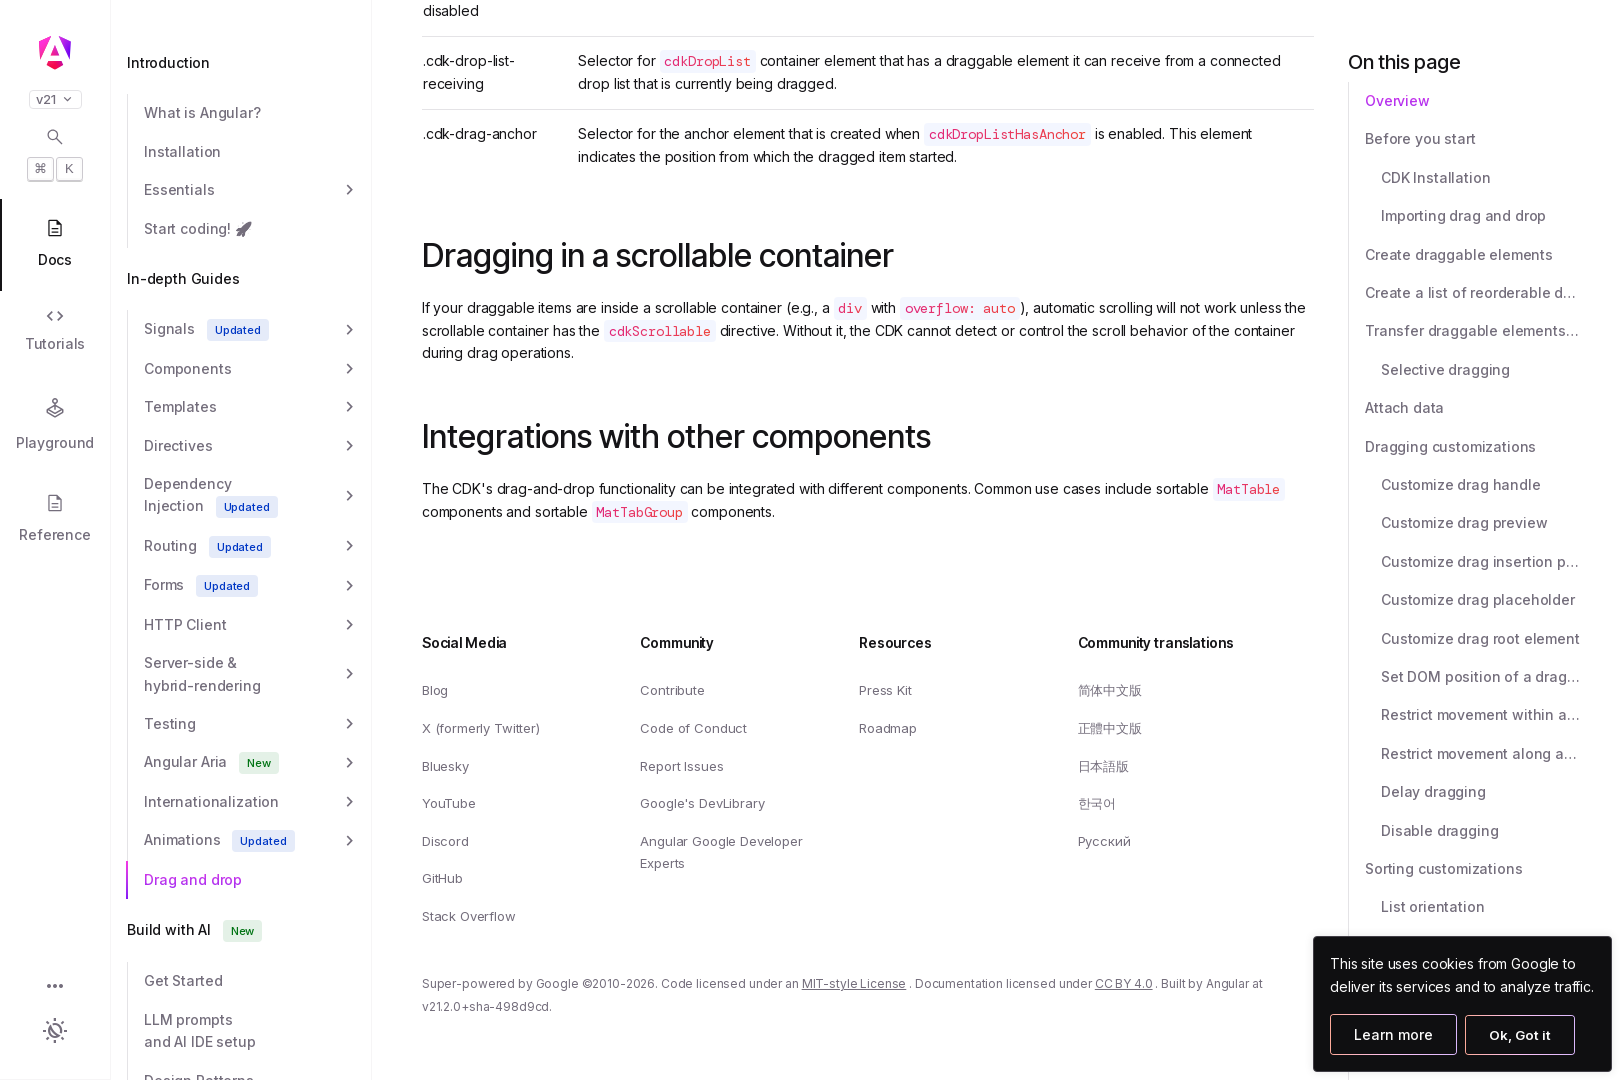

Dragged item 'Go home' to target list at (1064, -18313)
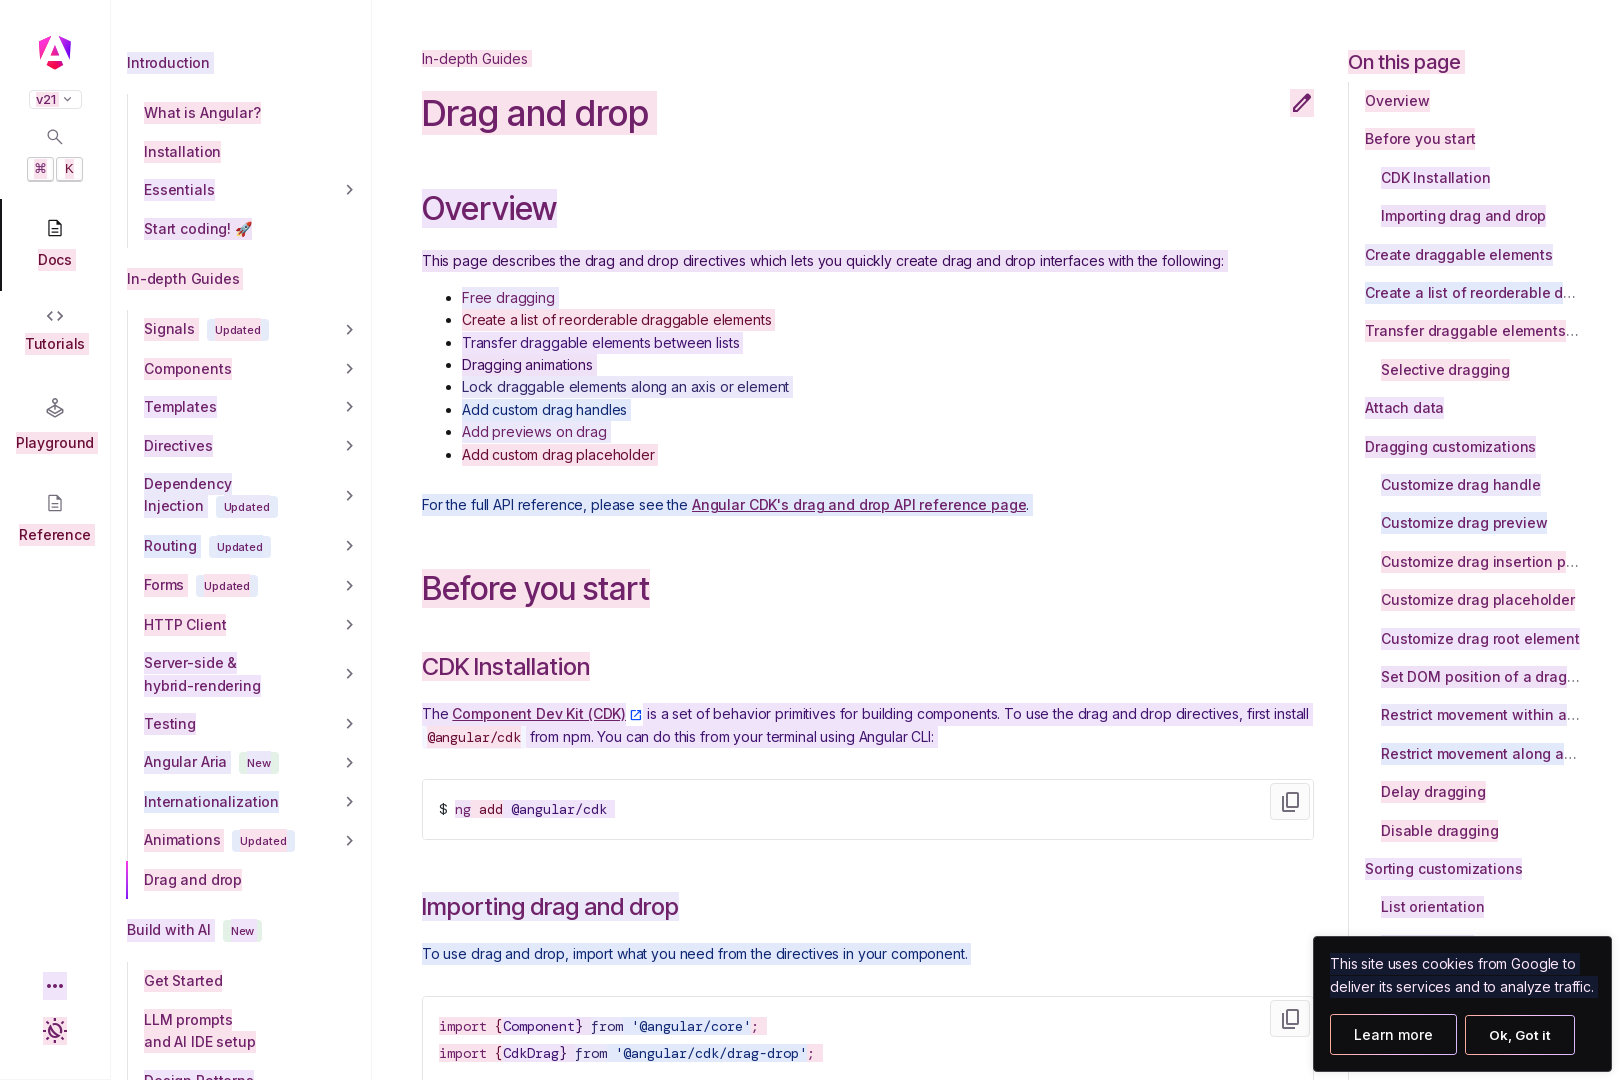

Released mouse button to drop item at (1064, -18313)
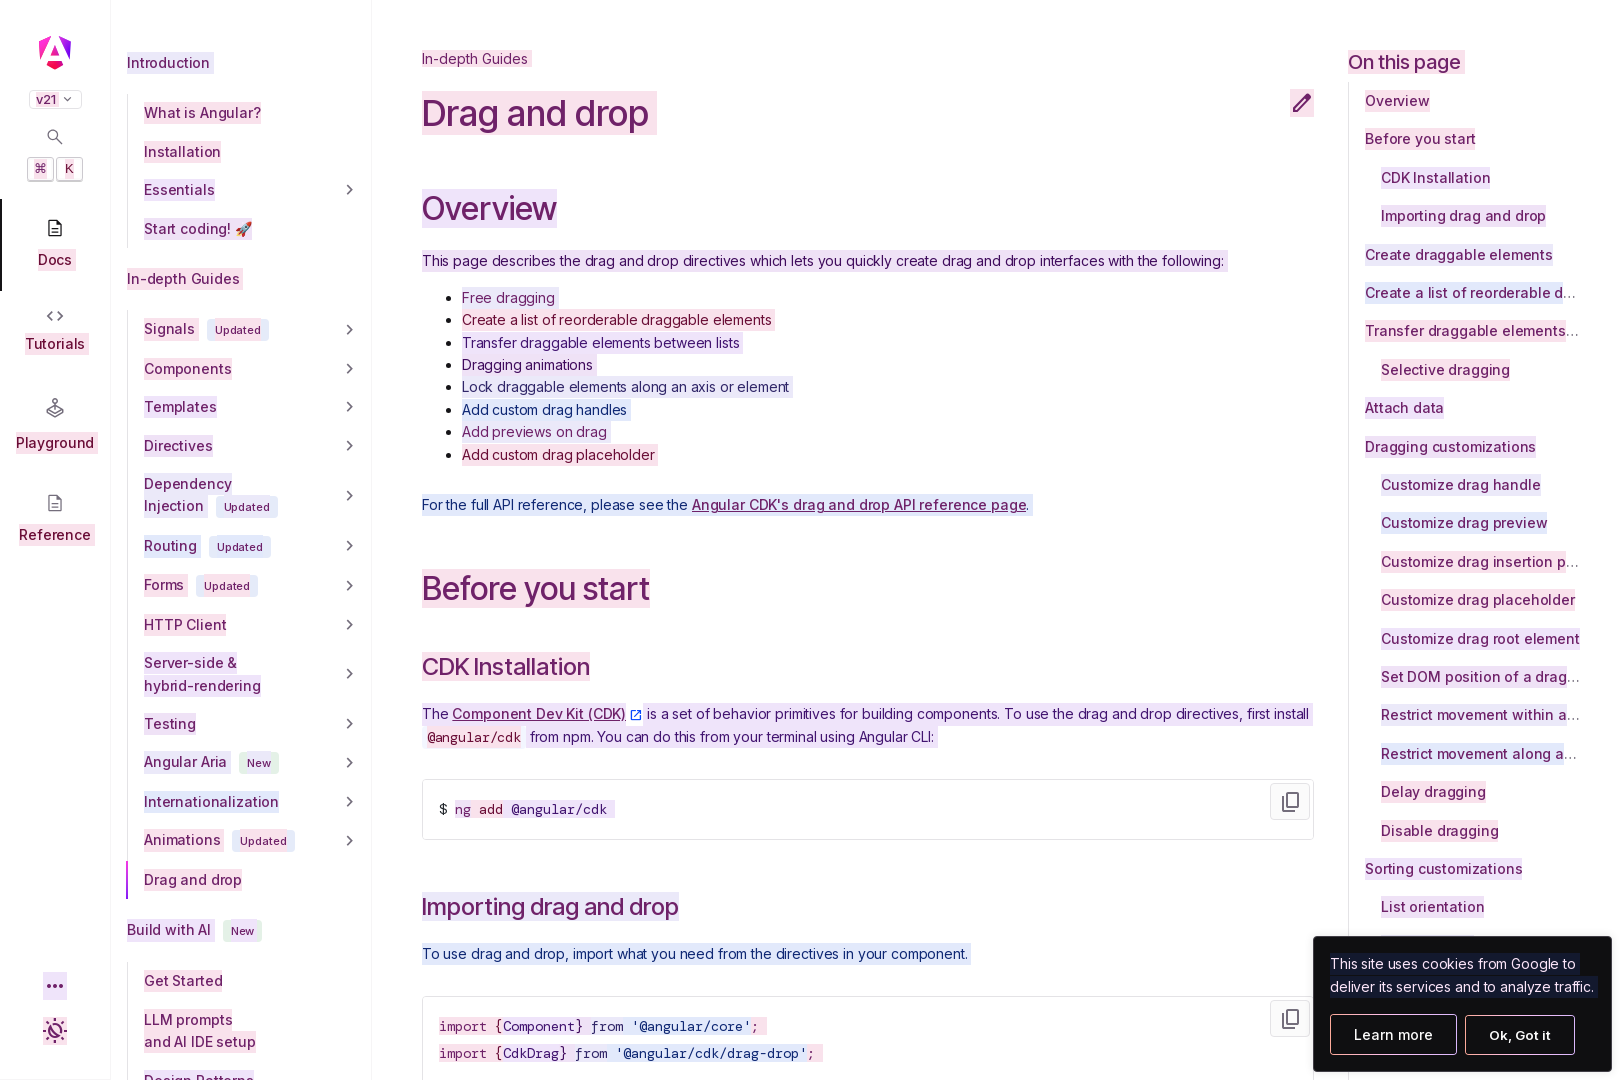

Waited 500ms for drop animation to complete
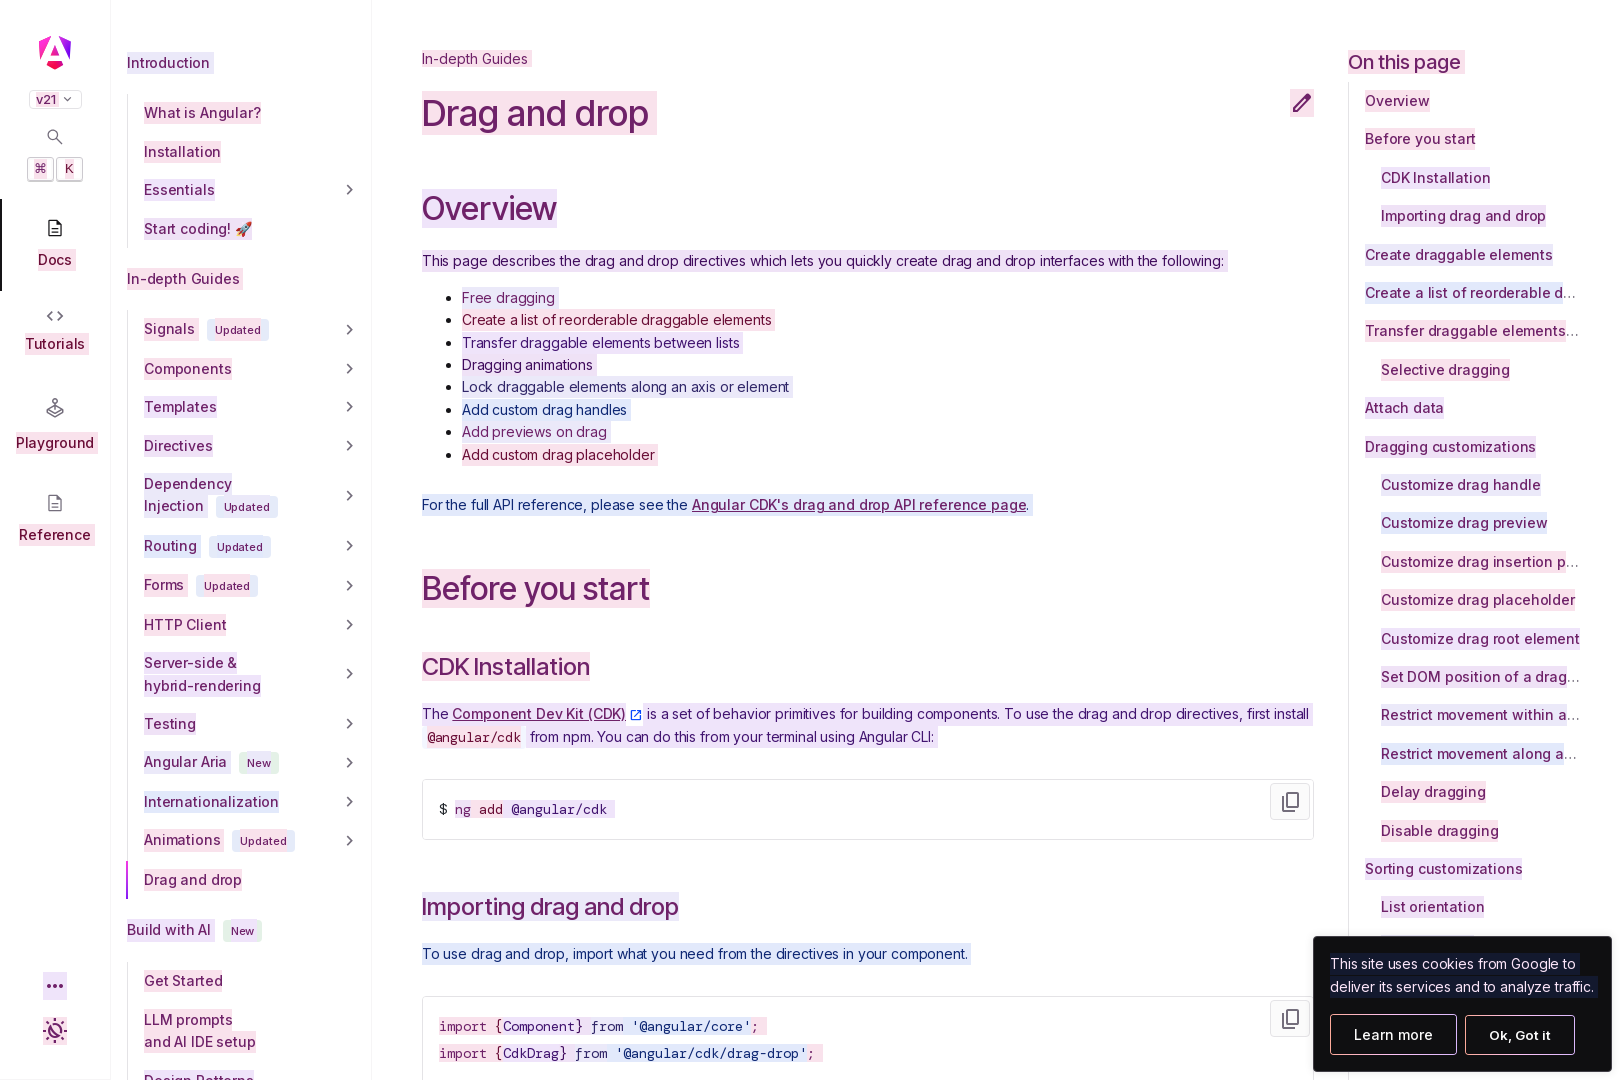

Started dragging item: Fall asleep
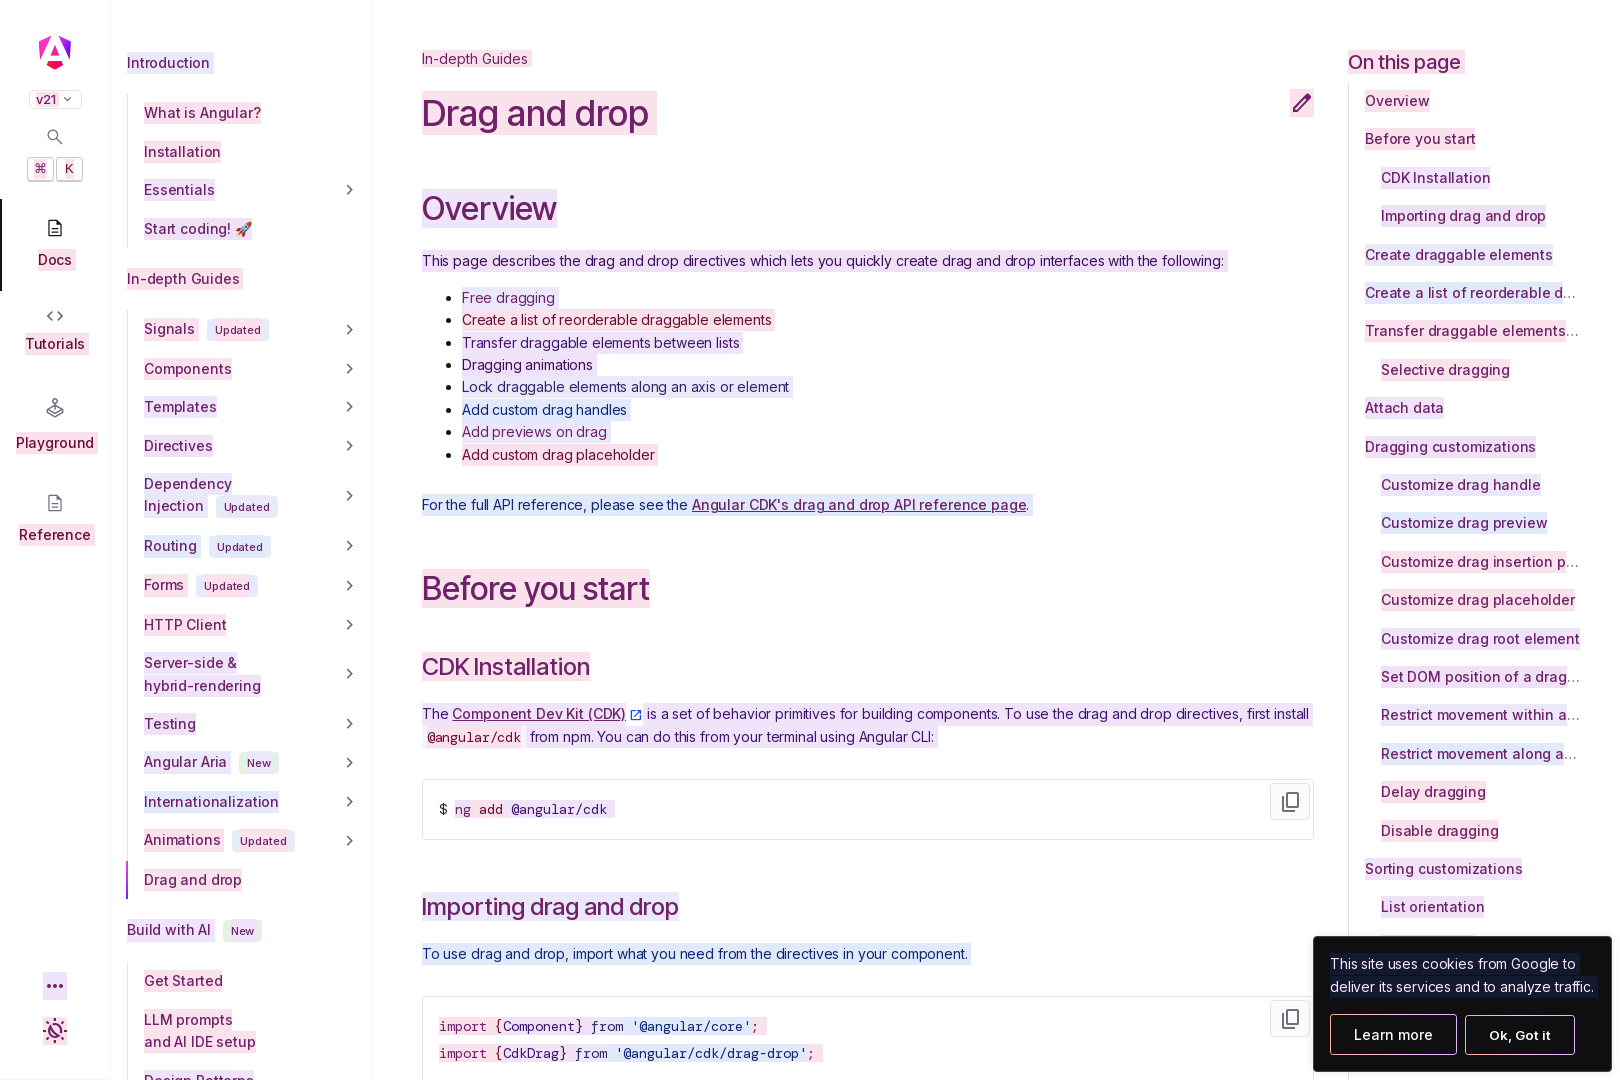

Moved mouse to center of draggable item 'Fall asleep' at (639, 4287)
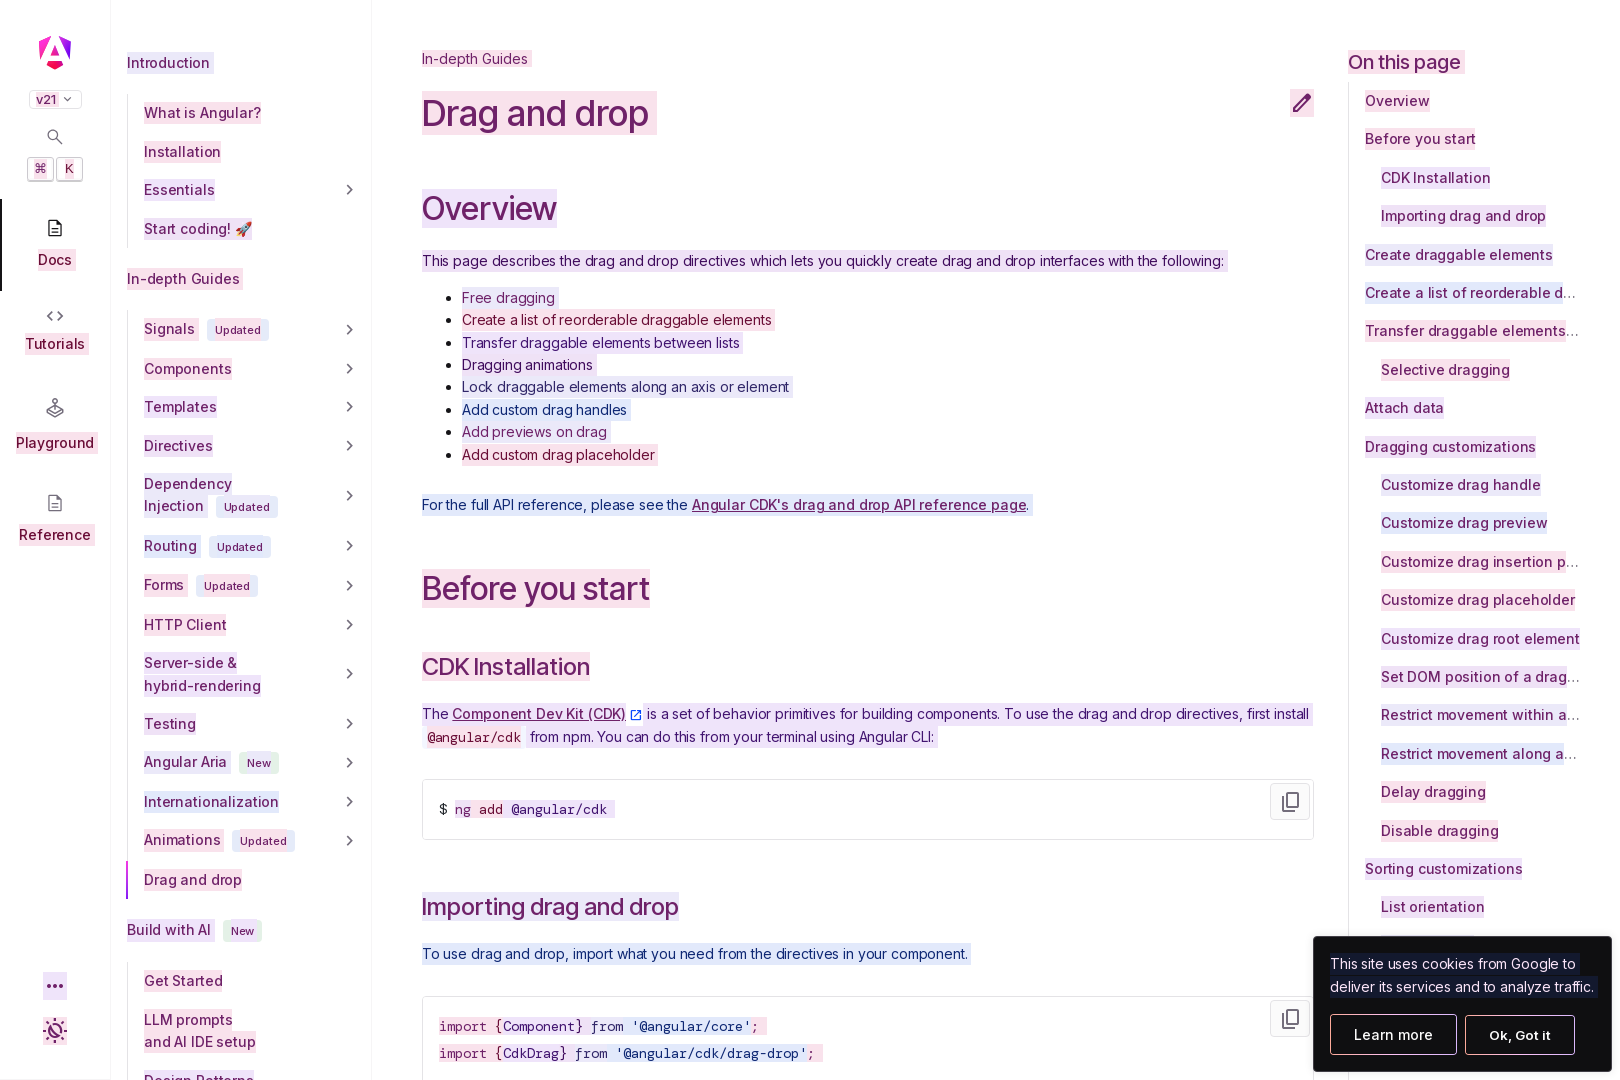

Pressed mouse button down to initiate drag at (639, 4287)
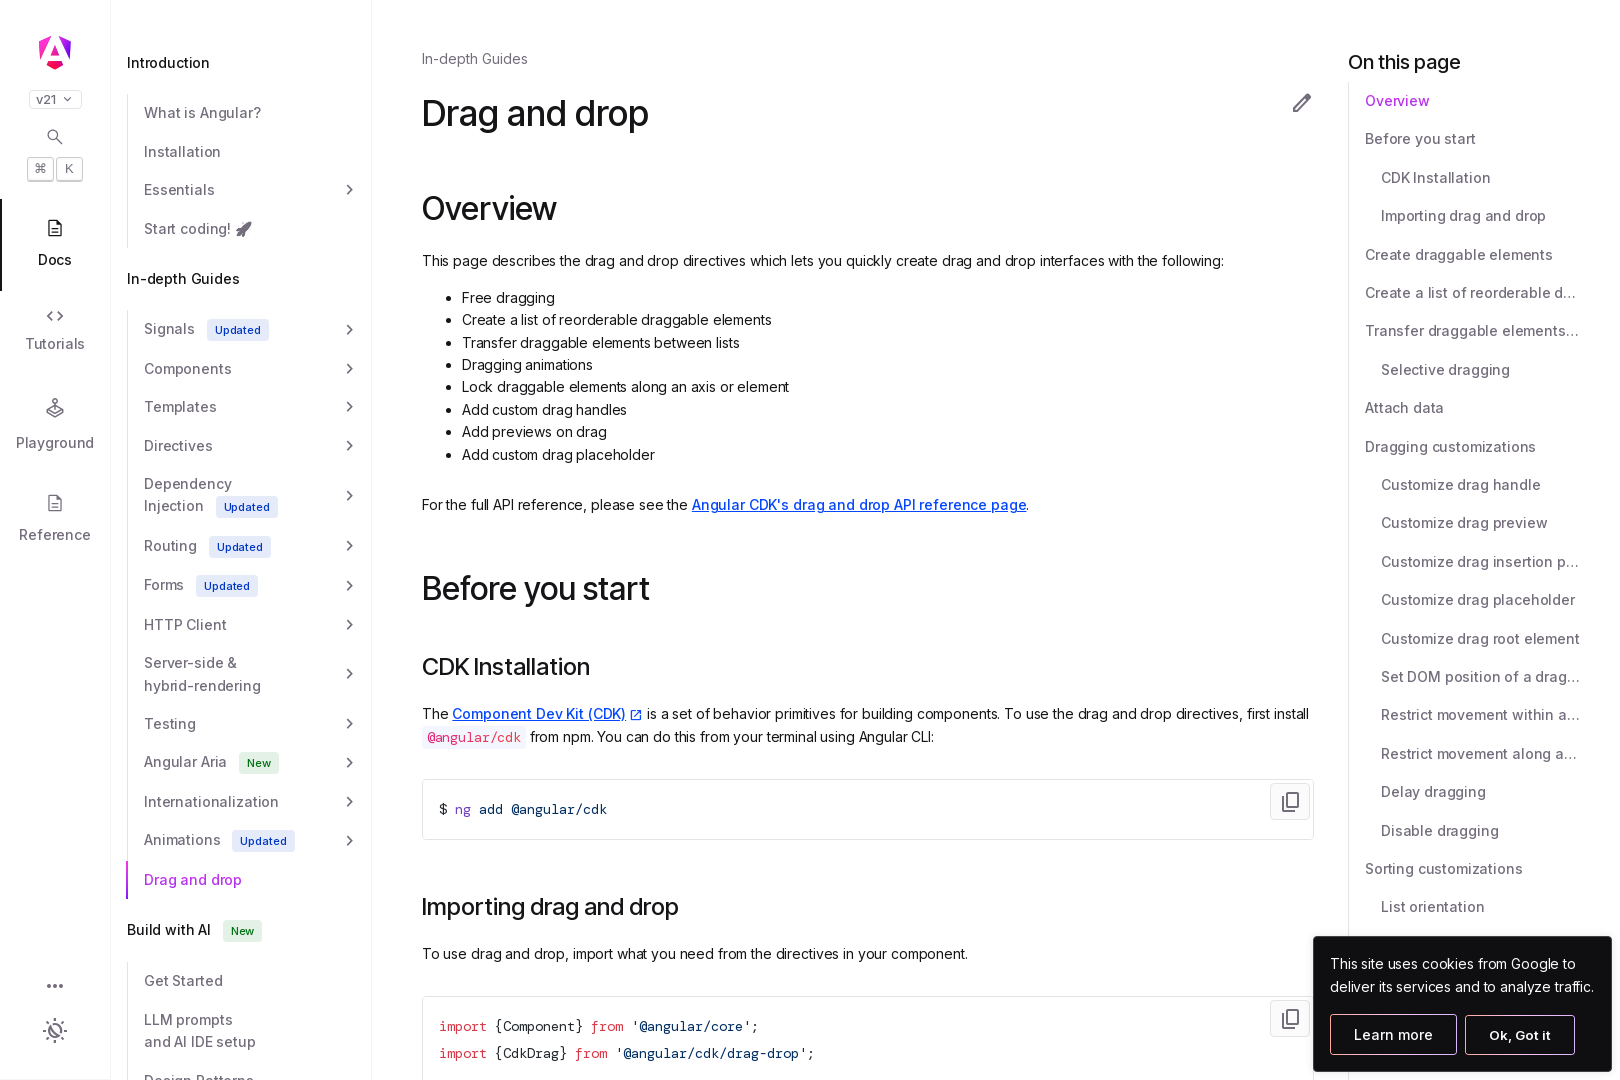

Waited 500ms during drag operation
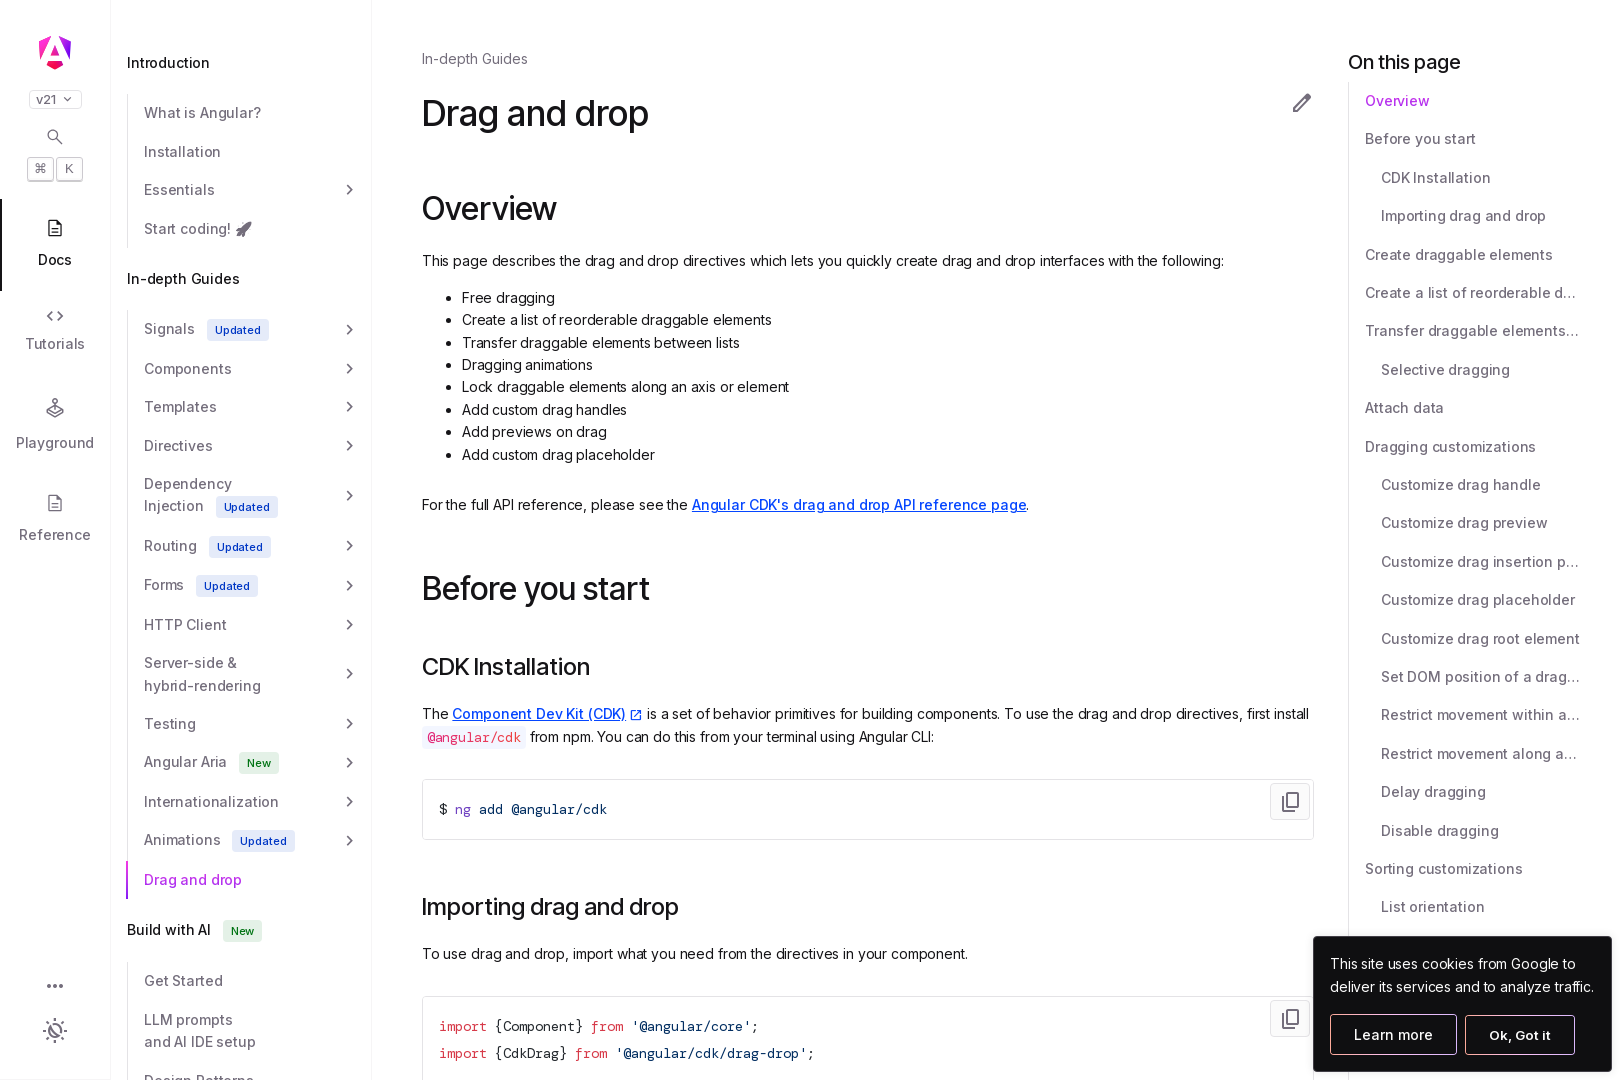

Dragged item 'Fall asleep' to target list at (1064, 4230)
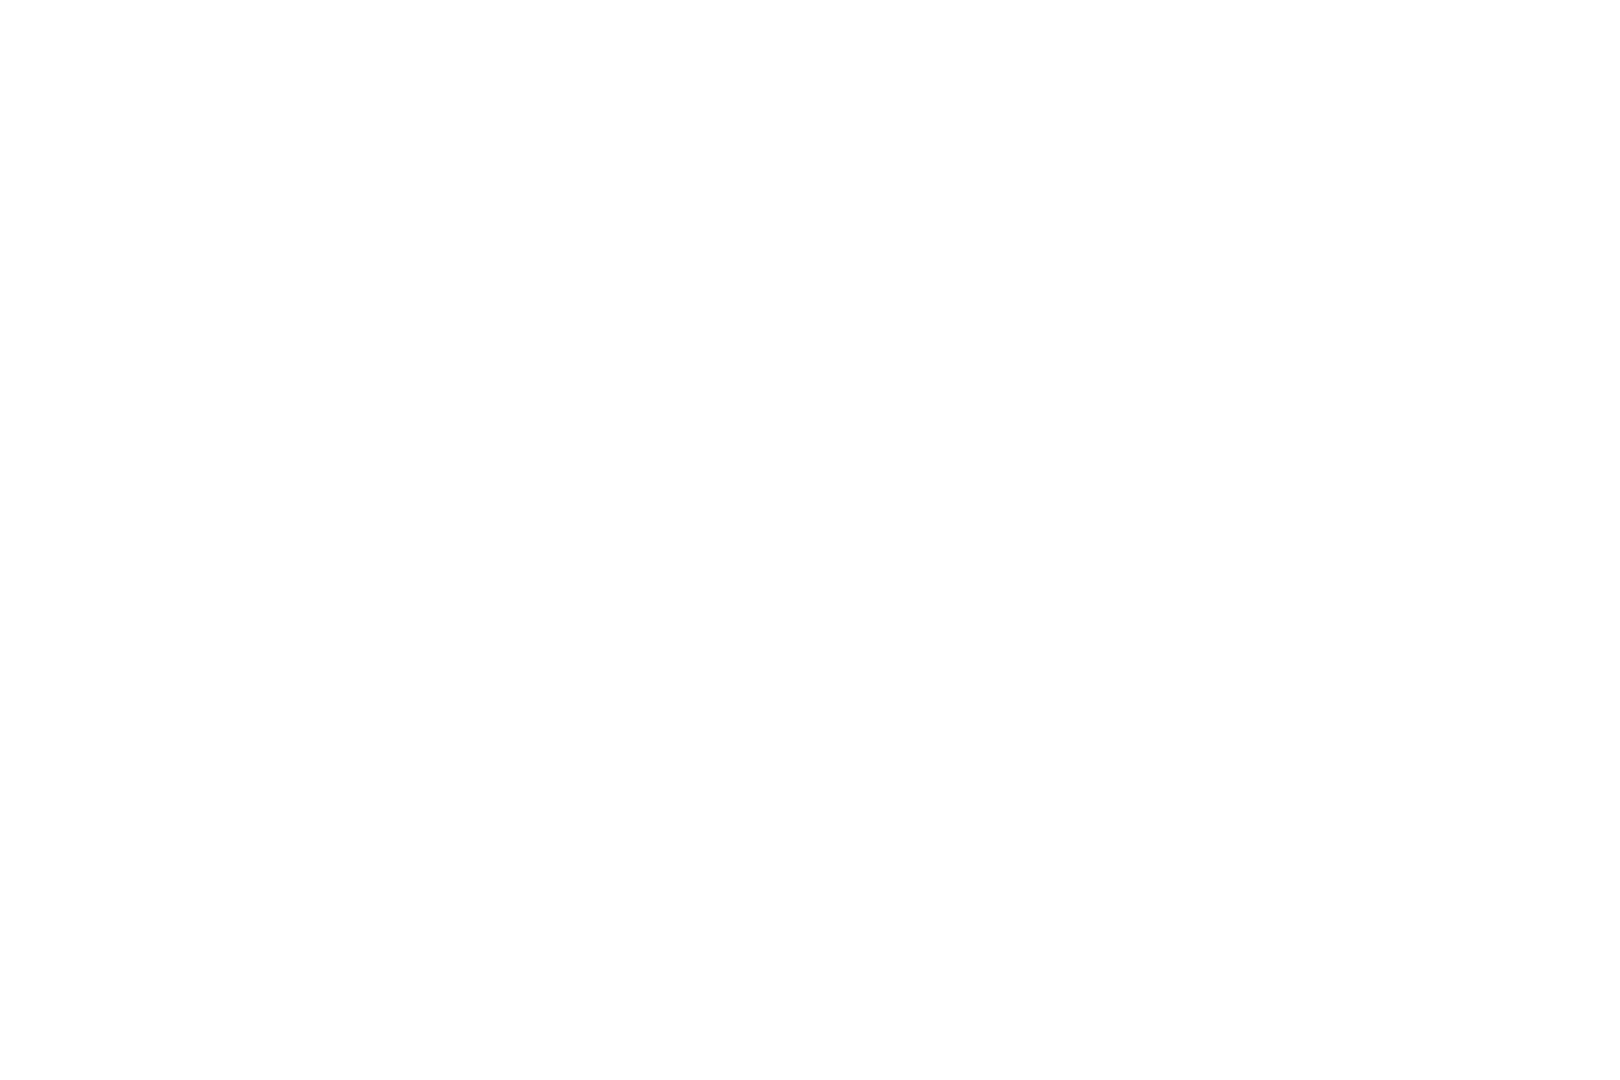

Released mouse button to drop item at (1064, 4230)
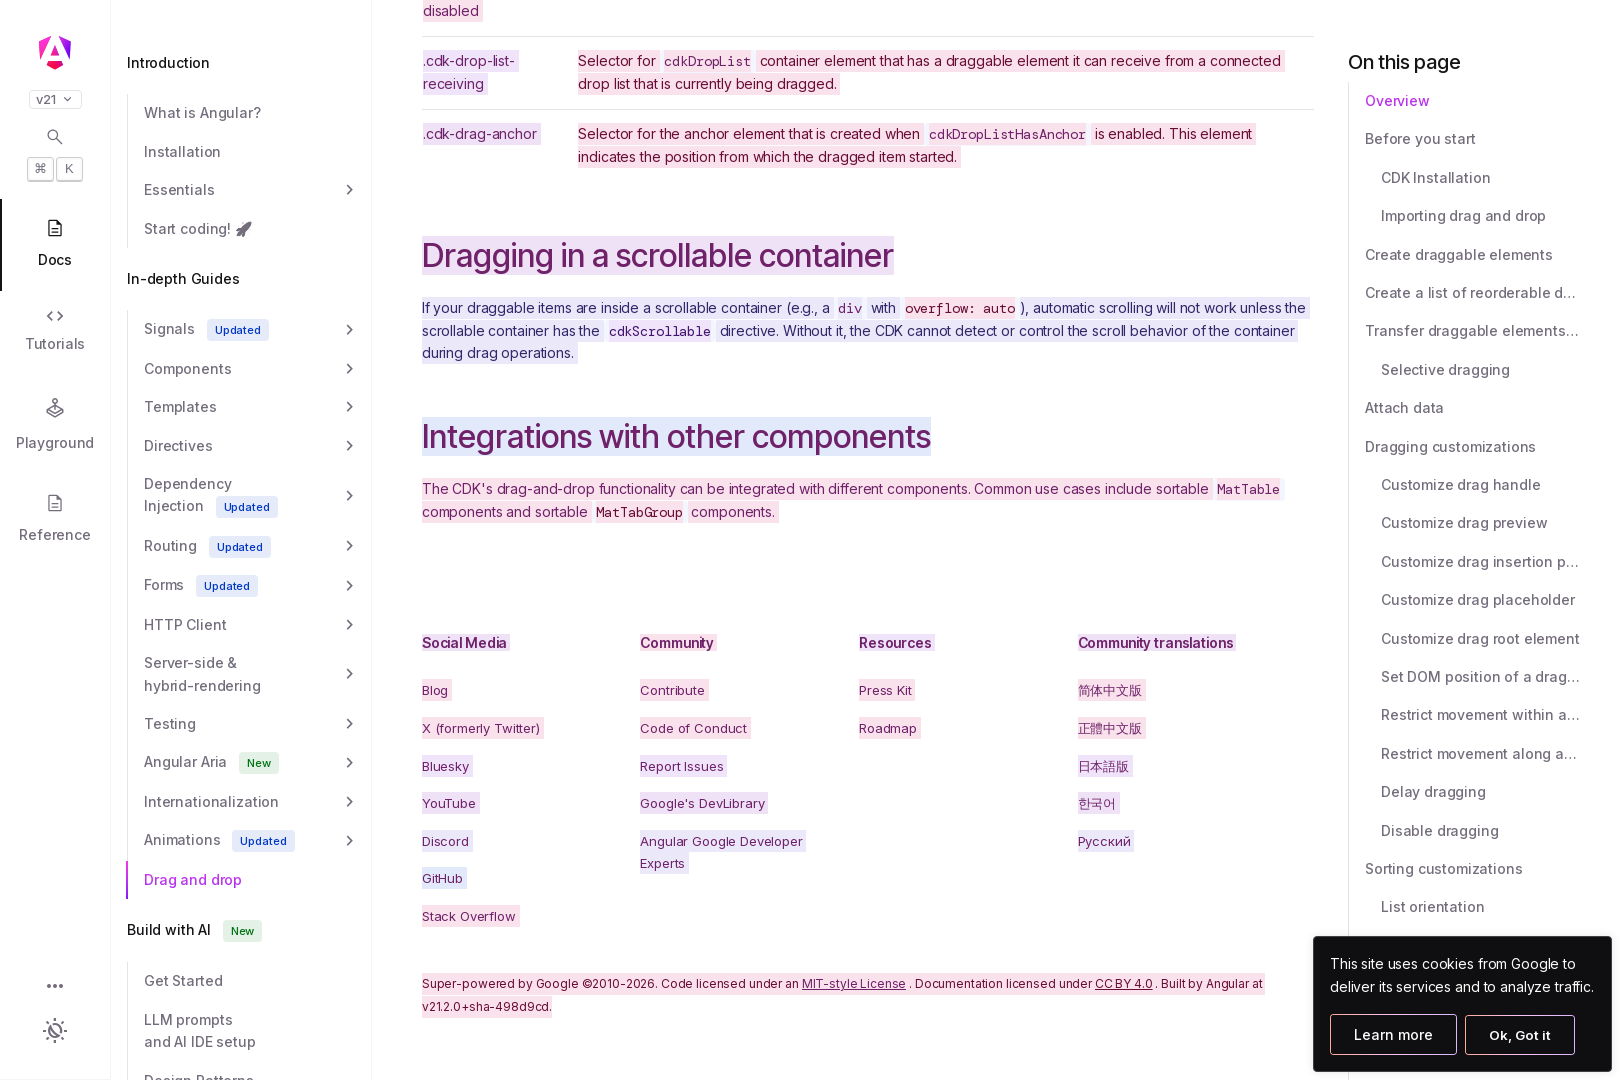

Waited 500ms for drop animation to complete
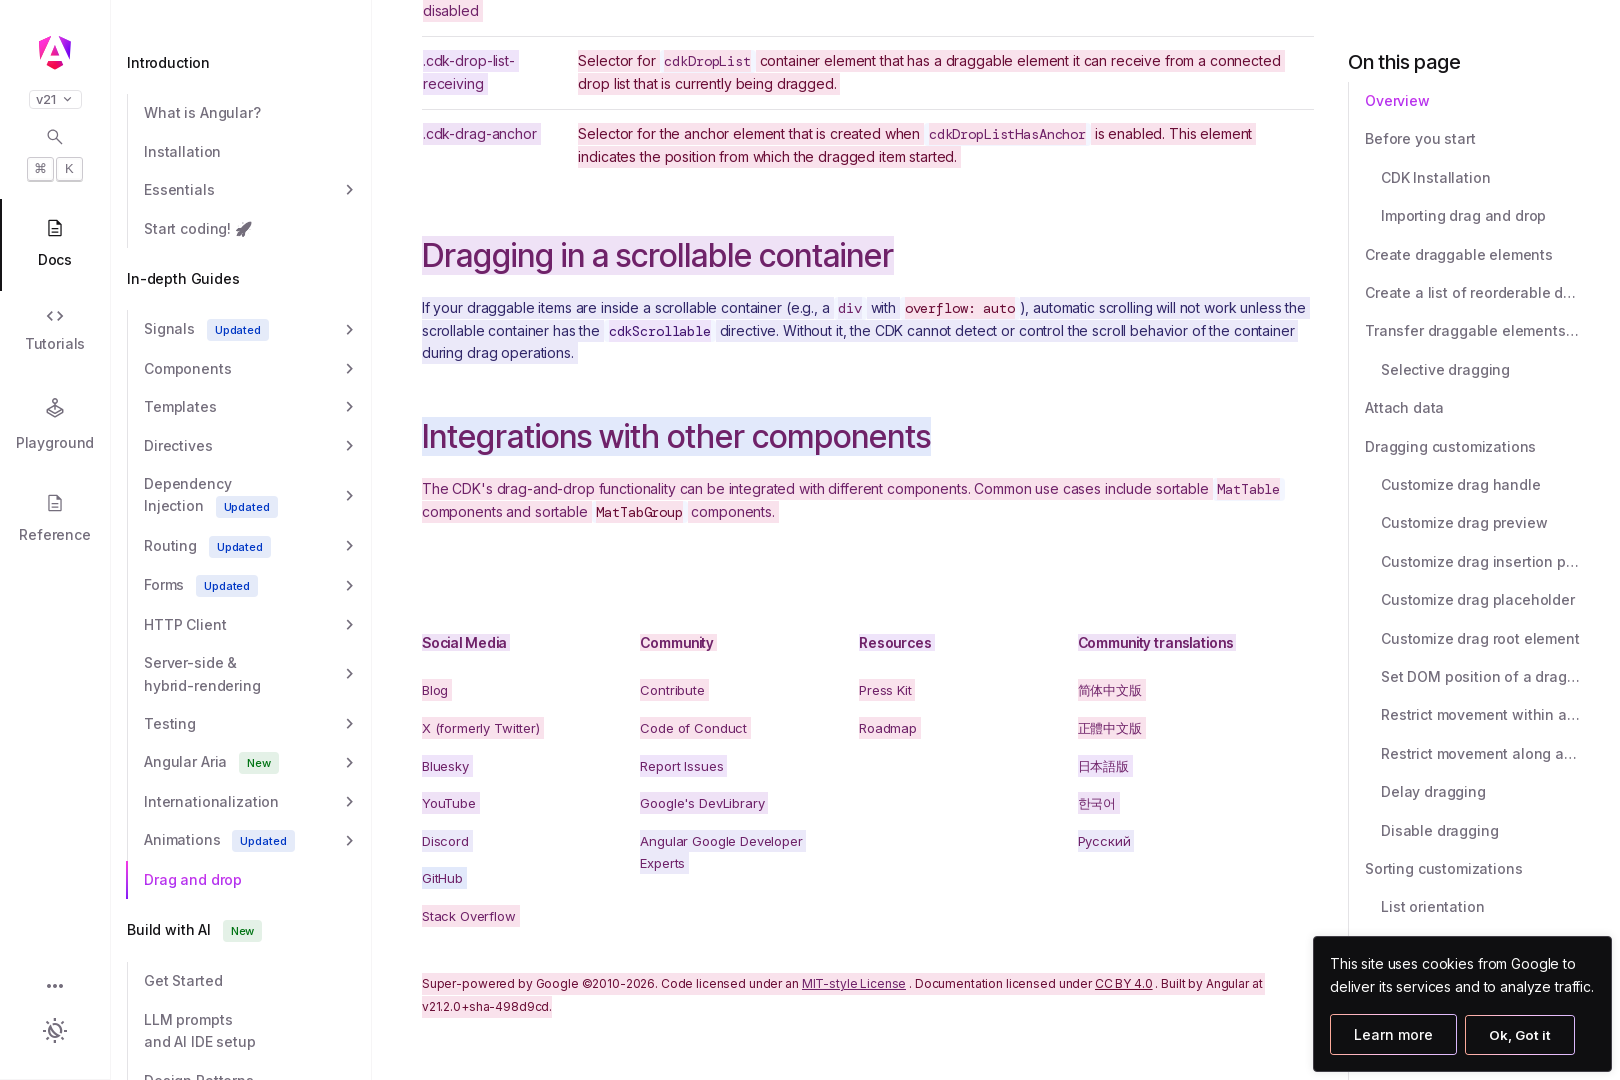

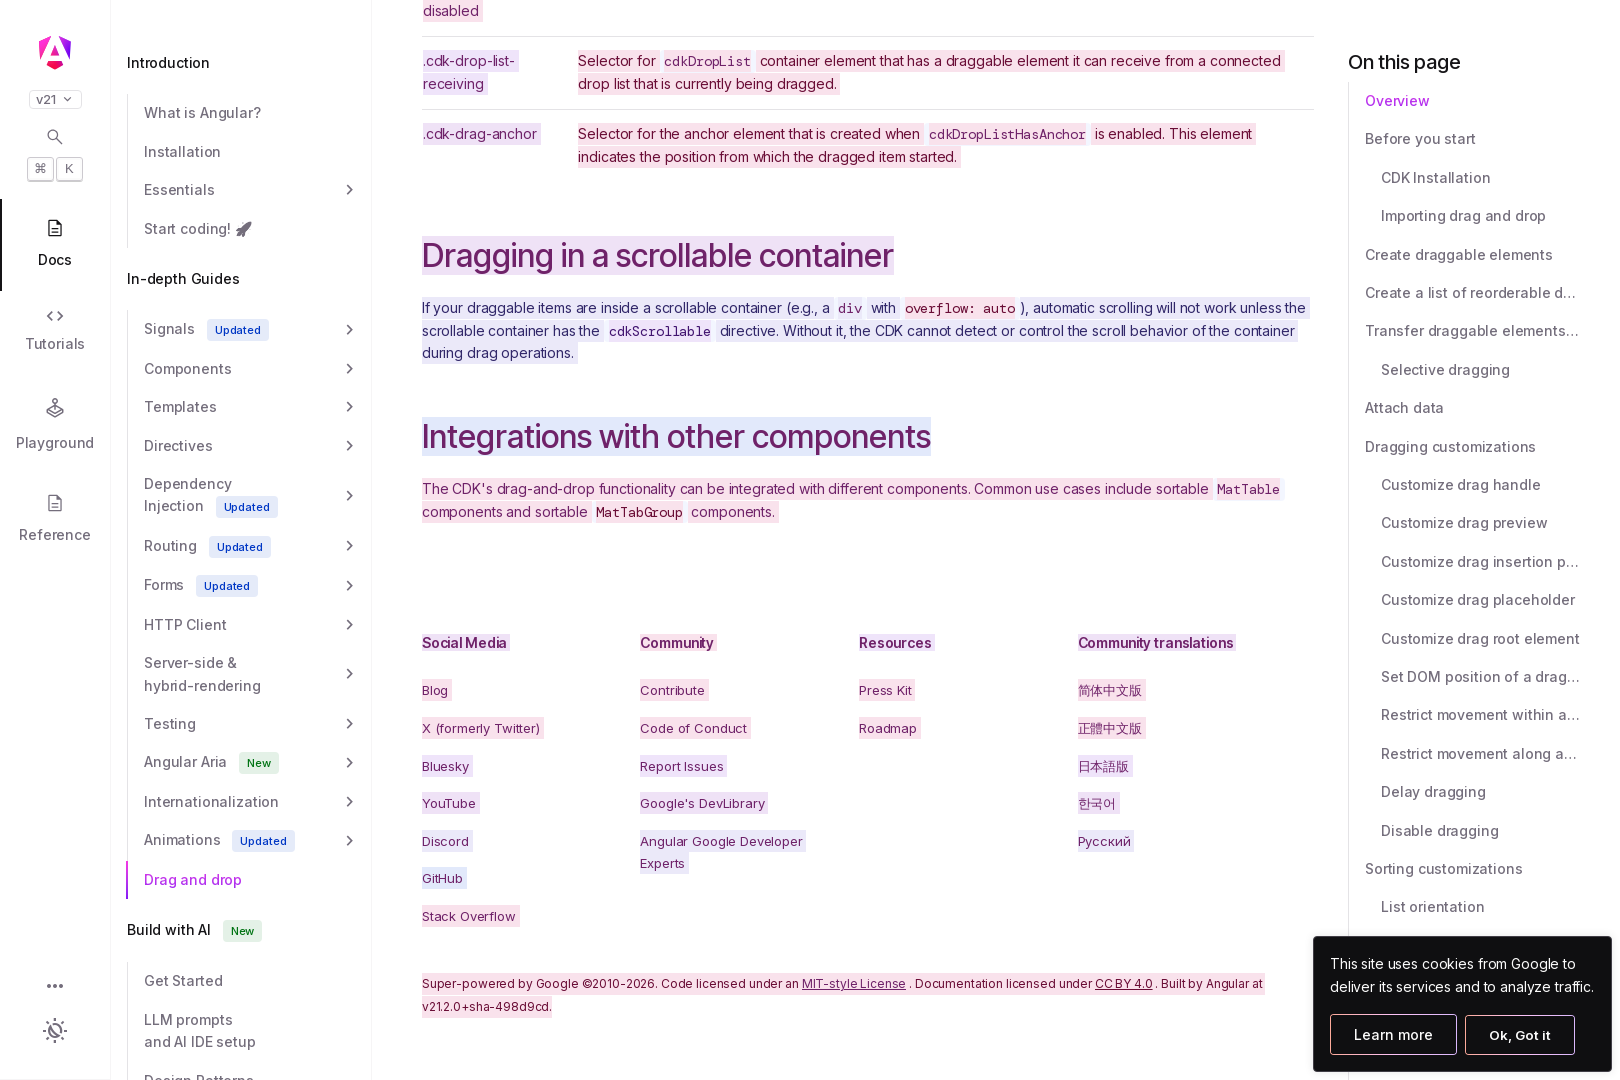